Plays the "1 to 50" clicking game by sequentially clicking numbers from 1 to 50 on the game grid, then waits for the result to appear.

Starting URL: http://zzzscore.com/1to50/

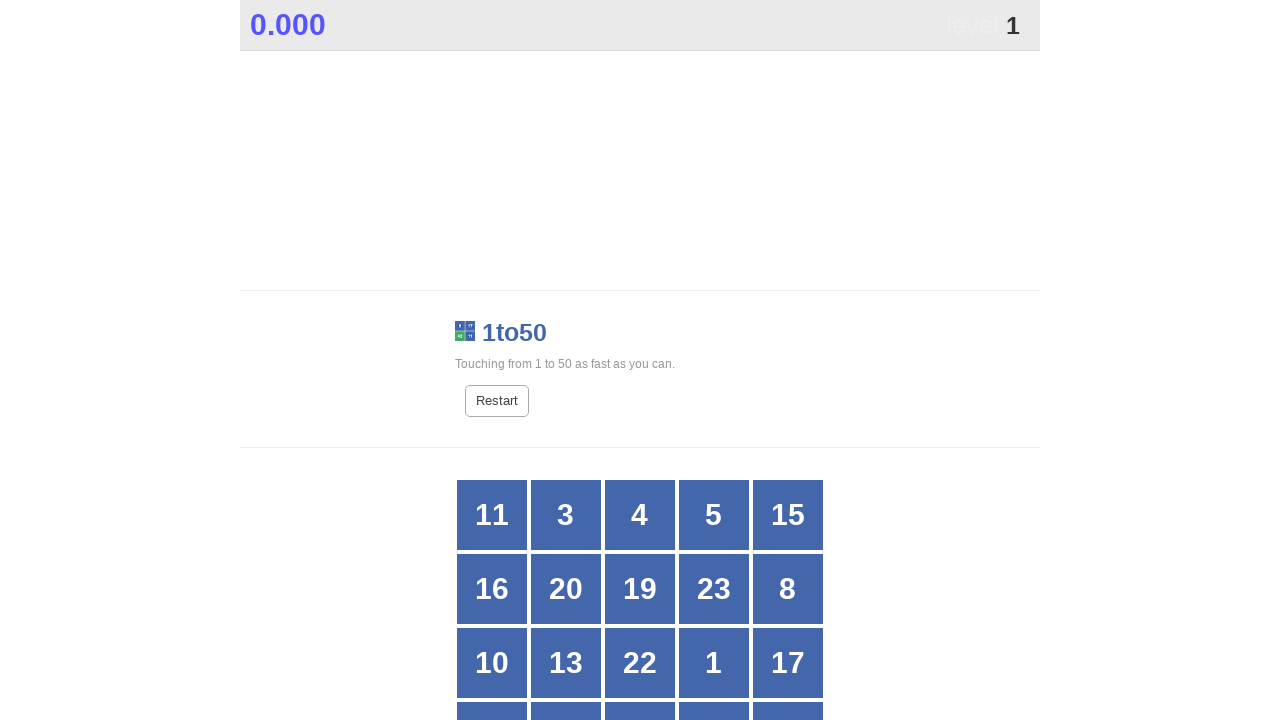

Clicked number 1 on the game grid at (714, 663) on //*[@id="grid"]//div[text()="1"]
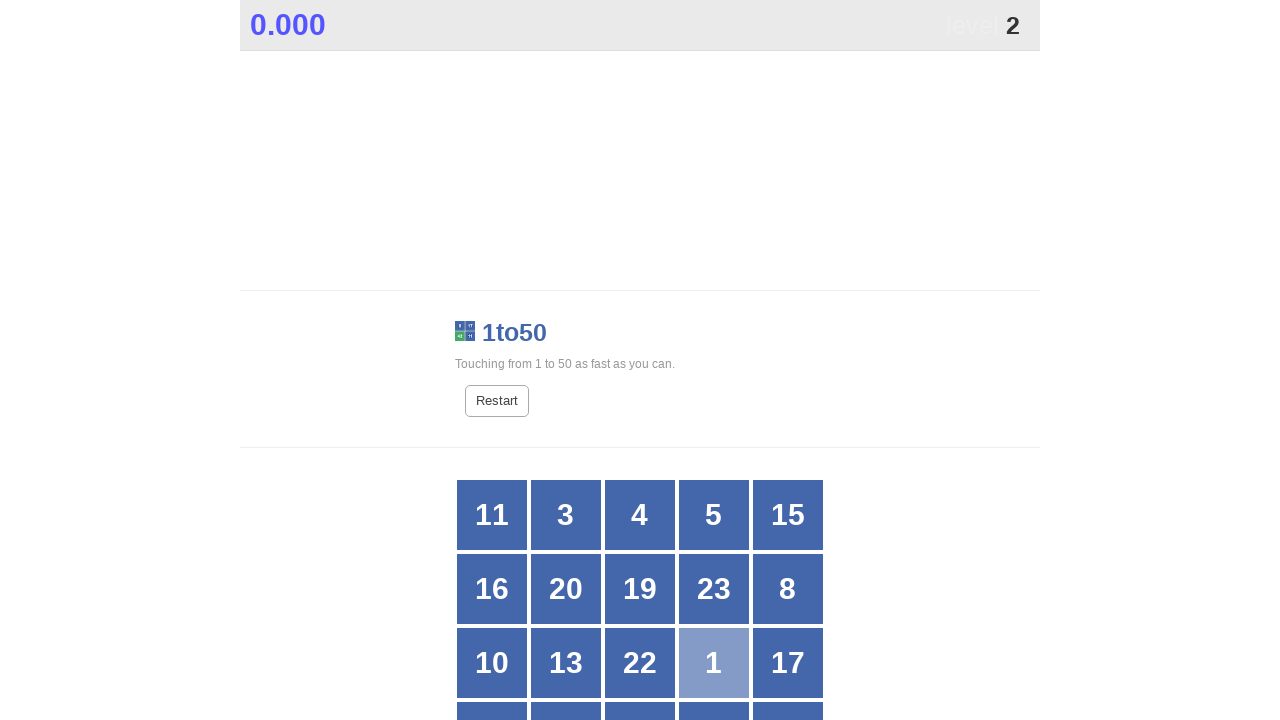

Clicked number 2 on the game grid at (492, 361) on //*[@id="grid"]//div[text()="2"]
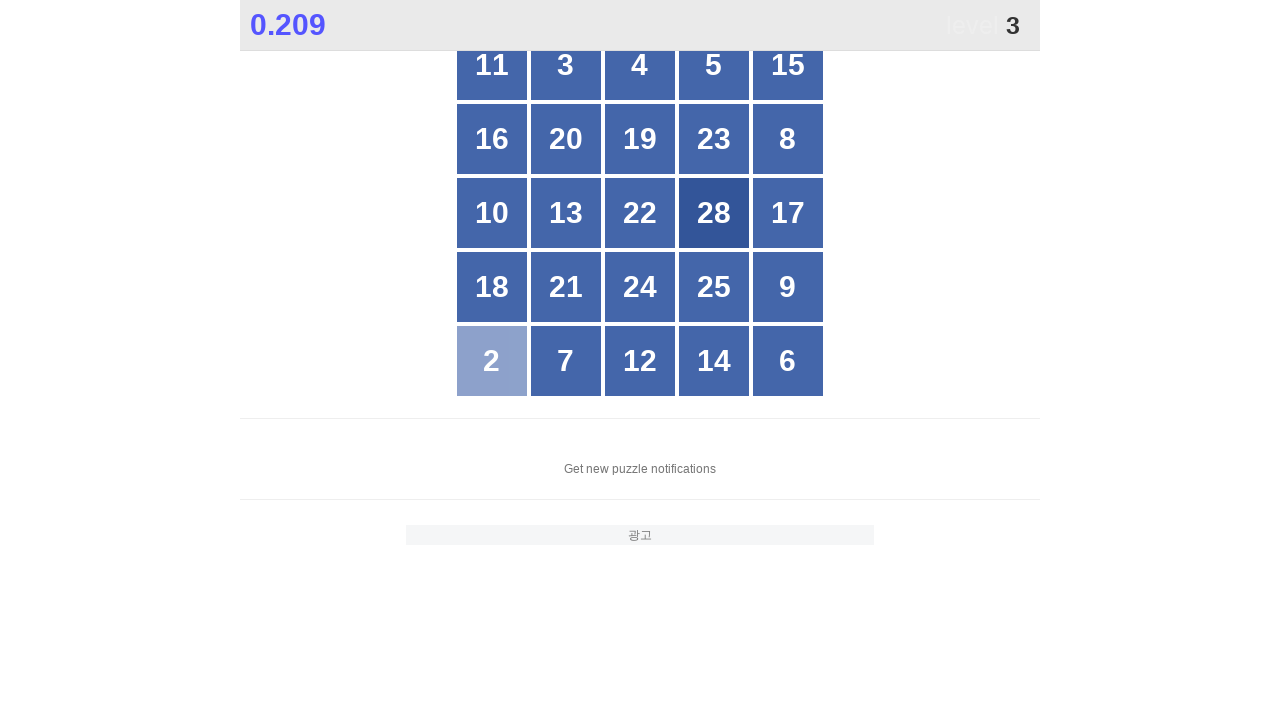

Clicked number 3 on the game grid at (566, 65) on //*[@id="grid"]//div[text()="3"]
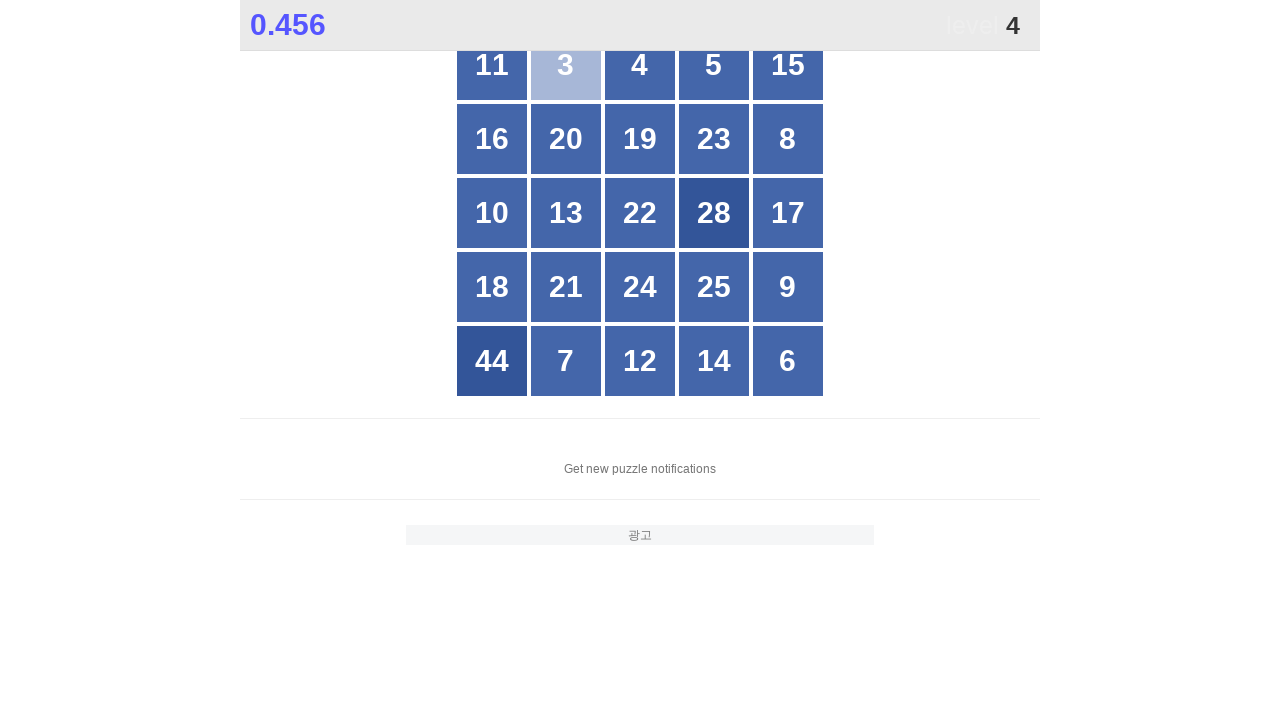

Clicked number 4 on the game grid at (640, 65) on //*[@id="grid"]//div[text()="4"]
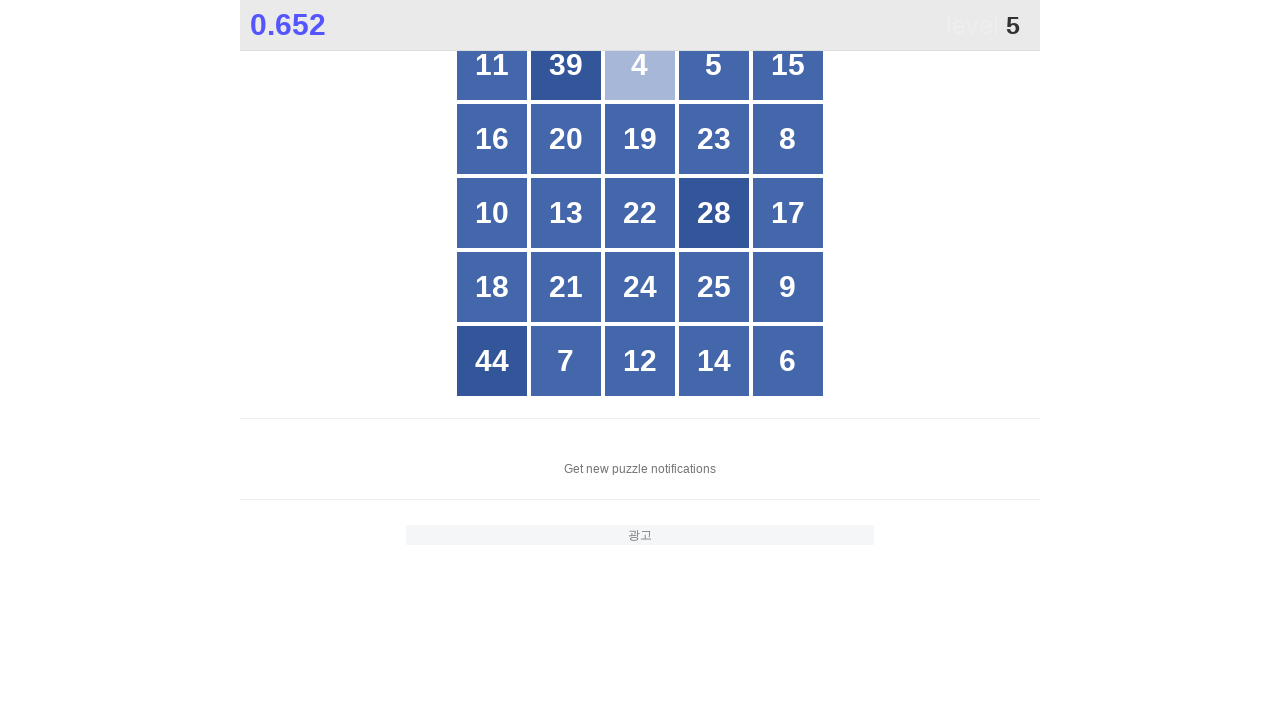

Clicked number 5 on the game grid at (714, 65) on //*[@id="grid"]//div[text()="5"]
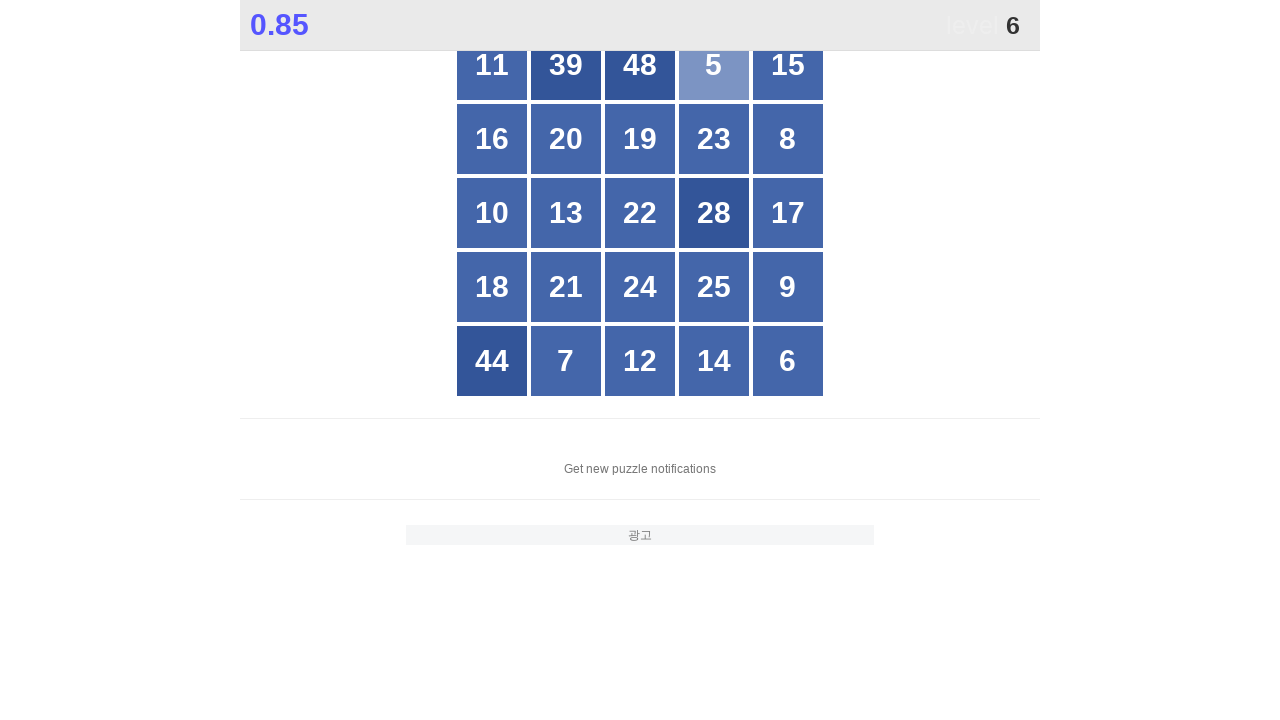

Clicked number 6 on the game grid at (788, 361) on //*[@id="grid"]//div[text()="6"]
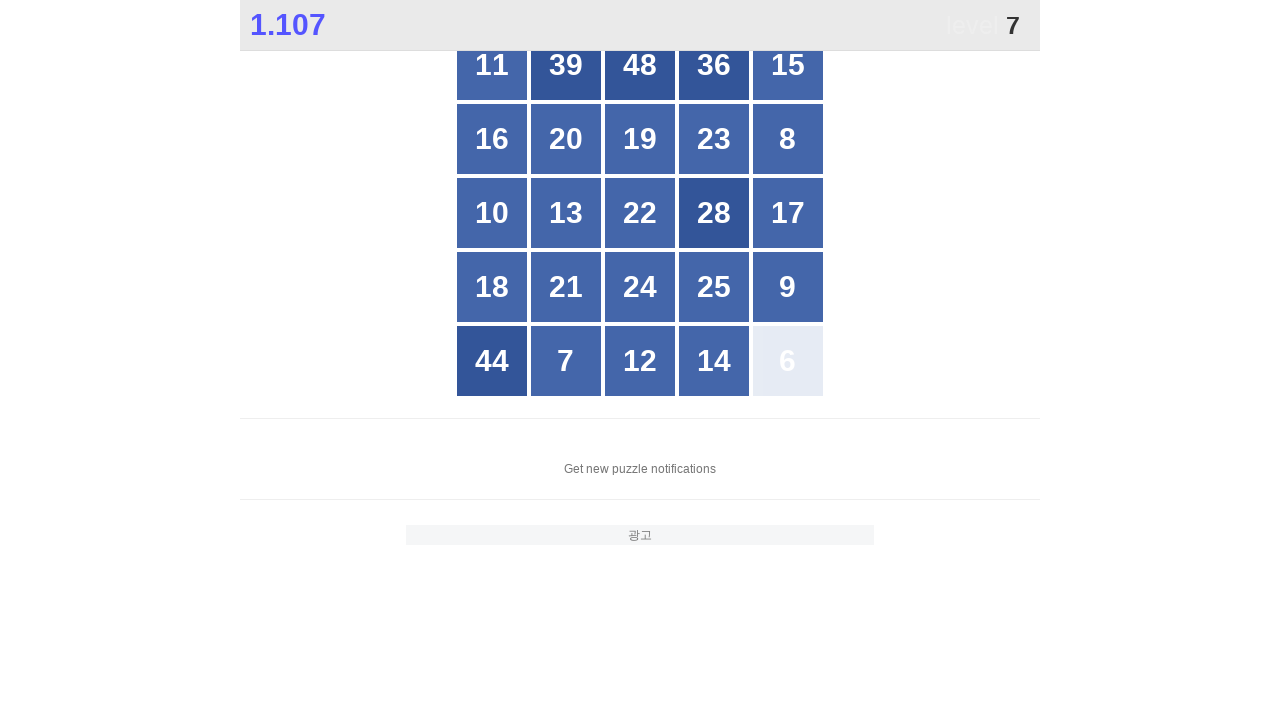

Clicked number 7 on the game grid at (566, 361) on //*[@id="grid"]//div[text()="7"]
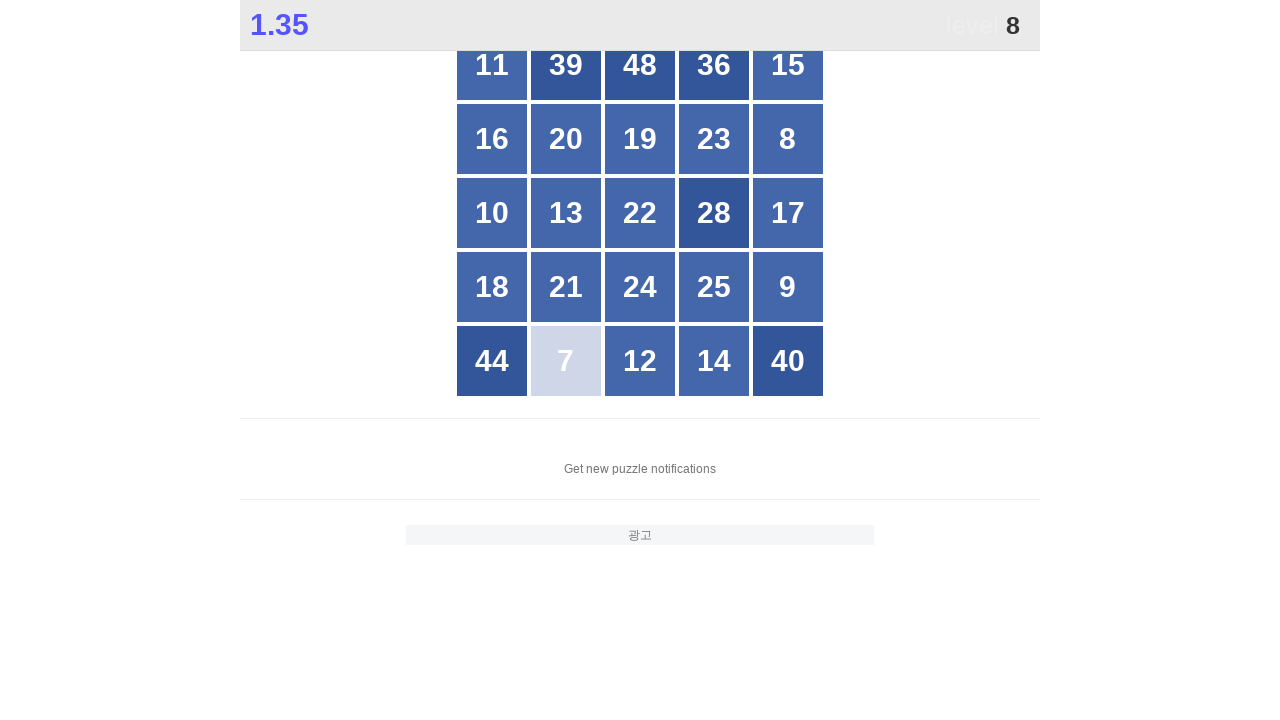

Clicked number 8 on the game grid at (788, 139) on //*[@id="grid"]//div[text()="8"]
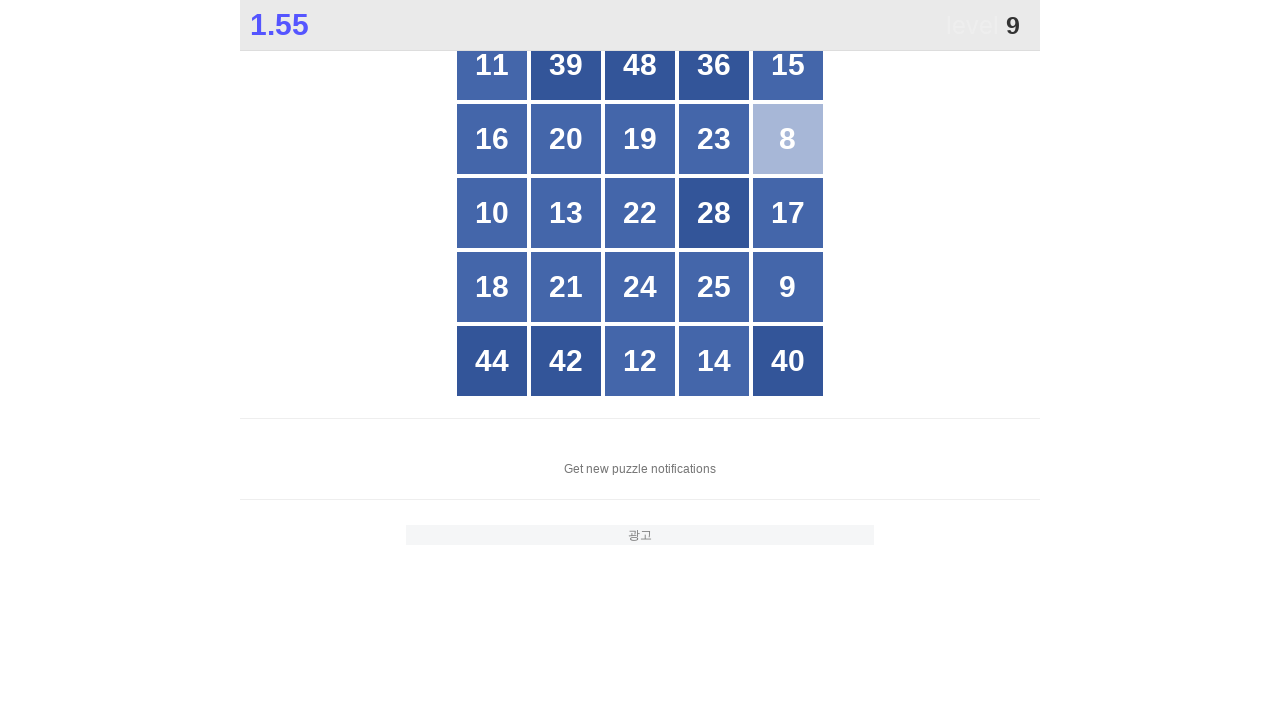

Clicked number 9 on the game grid at (788, 287) on //*[@id="grid"]//div[text()="9"]
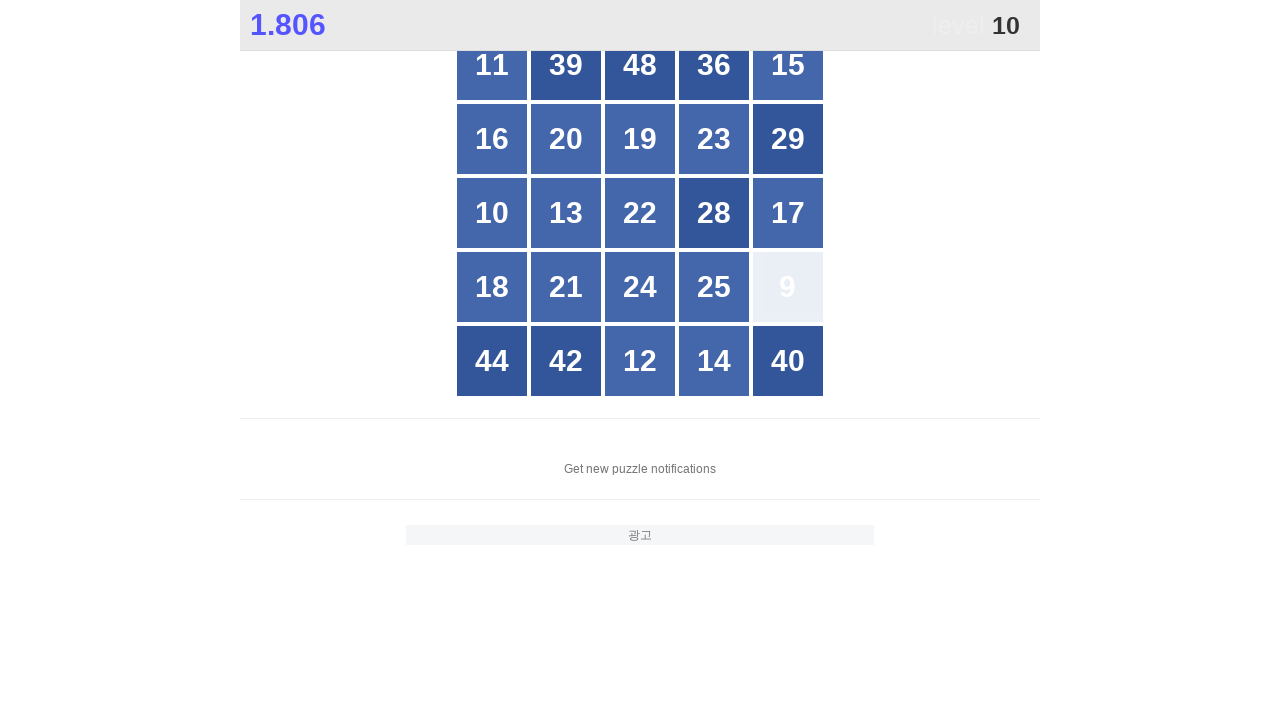

Clicked number 10 on the game grid at (492, 213) on //*[@id="grid"]//div[text()="10"]
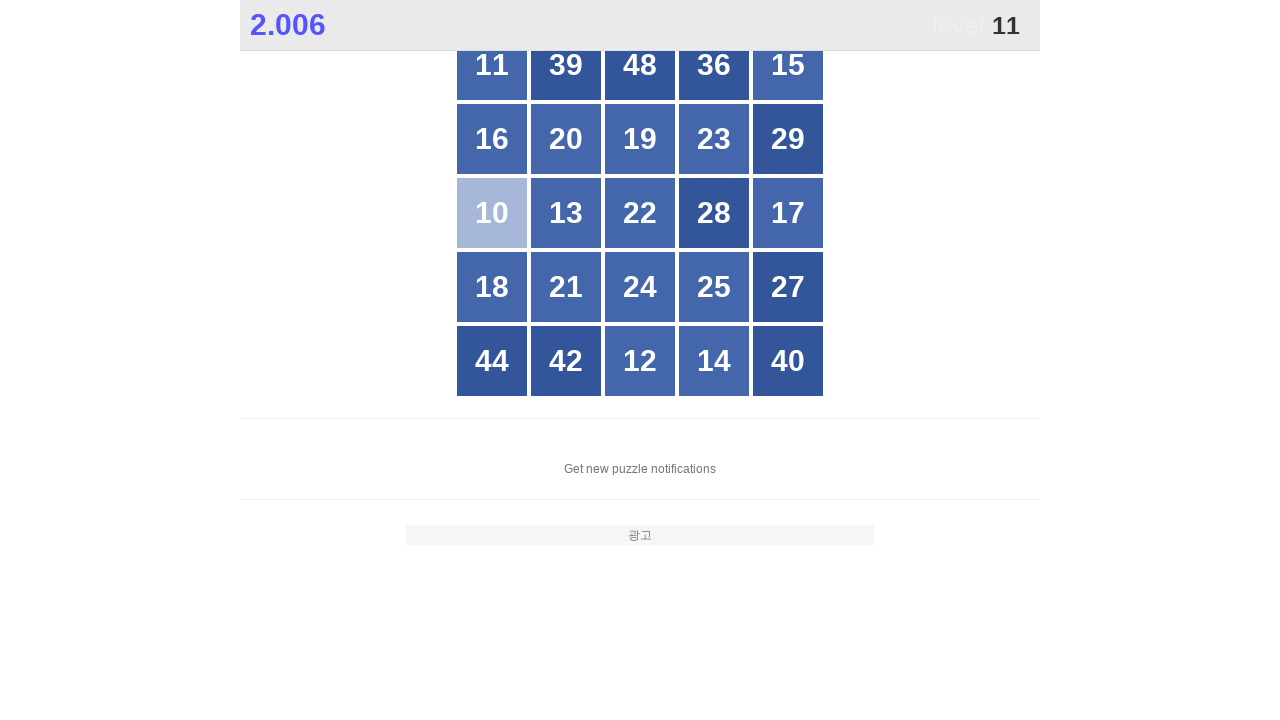

Clicked number 11 on the game grid at (492, 65) on //*[@id="grid"]//div[text()="11"]
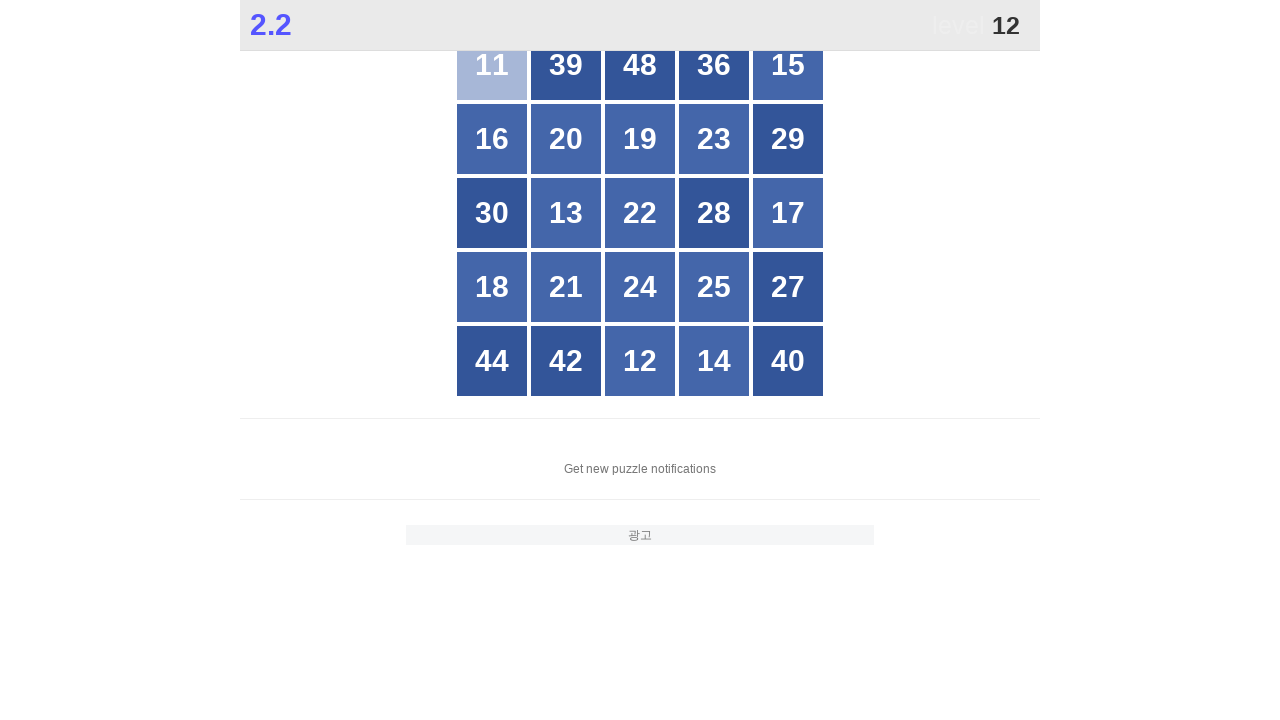

Clicked number 12 on the game grid at (640, 361) on //*[@id="grid"]//div[text()="12"]
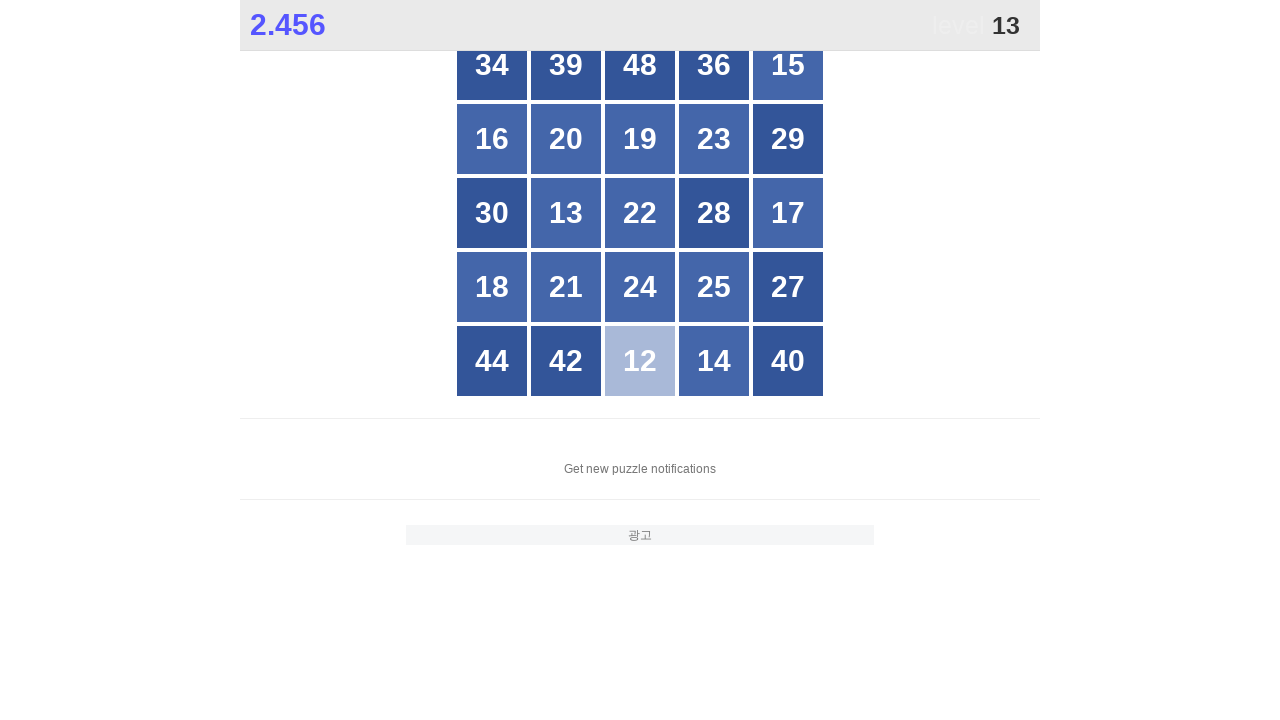

Clicked number 13 on the game grid at (566, 213) on //*[@id="grid"]//div[text()="13"]
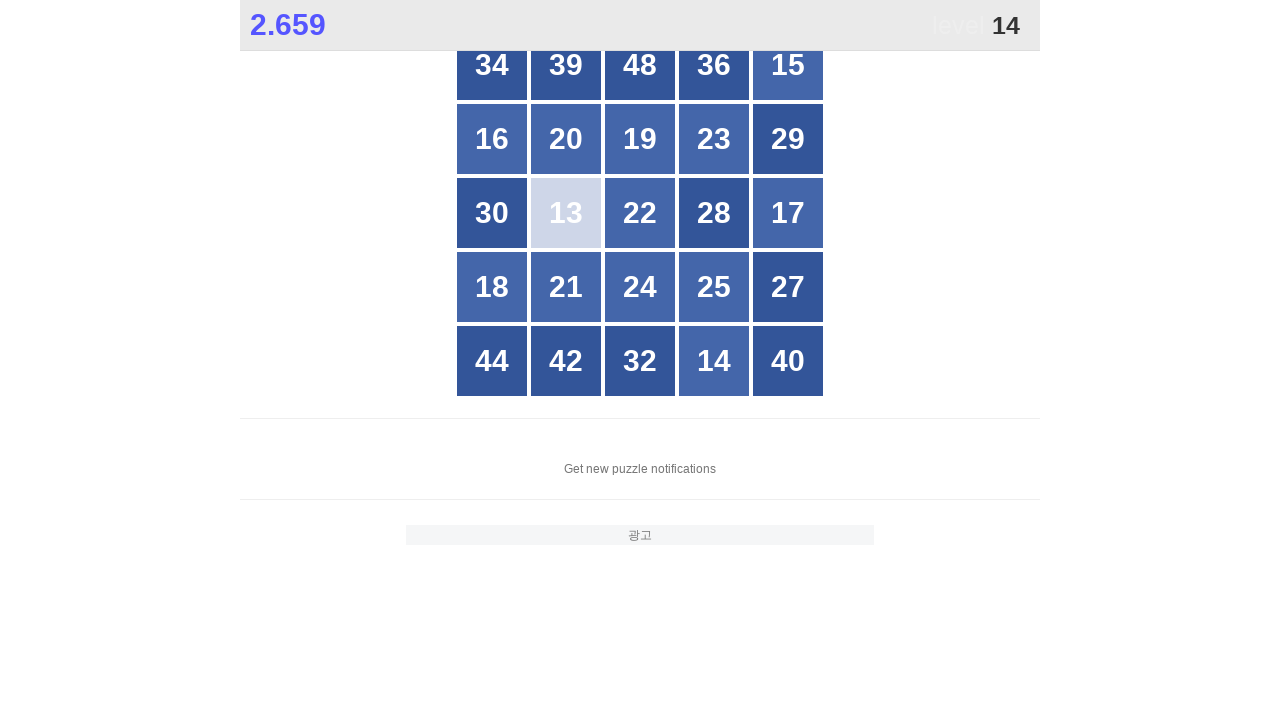

Clicked number 14 on the game grid at (714, 361) on //*[@id="grid"]//div[text()="14"]
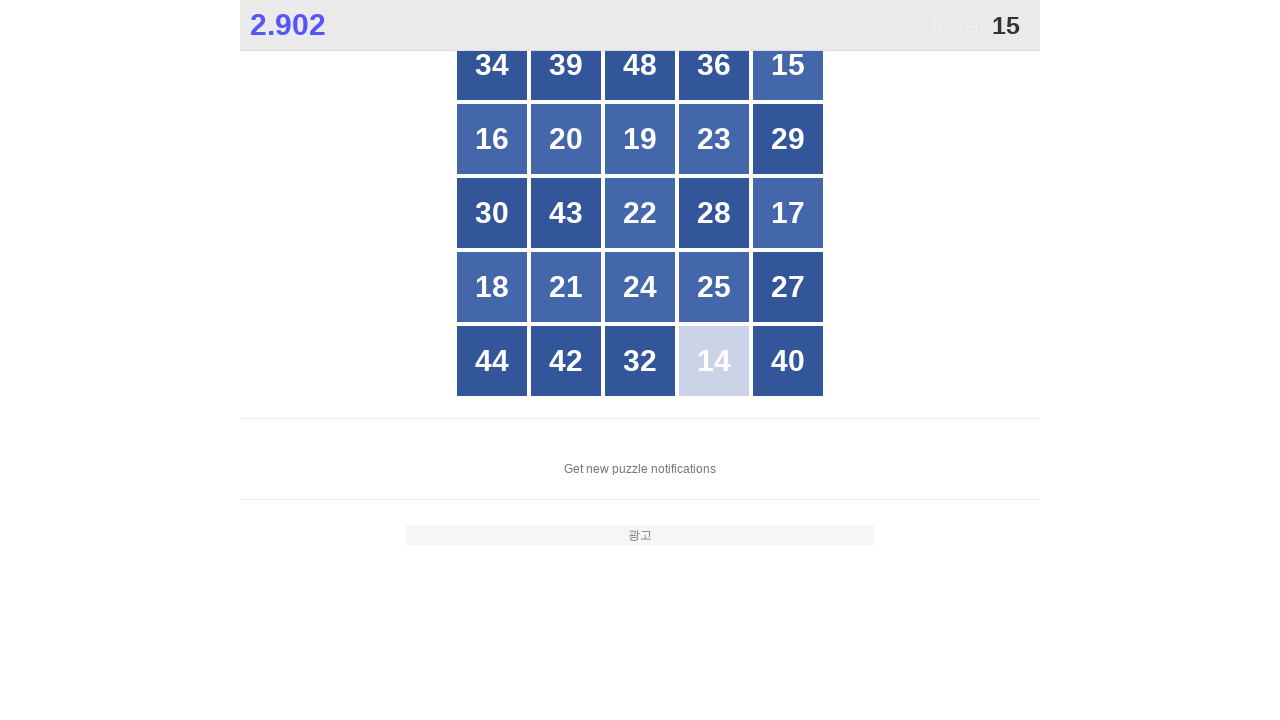

Clicked number 15 on the game grid at (788, 65) on //*[@id="grid"]//div[text()="15"]
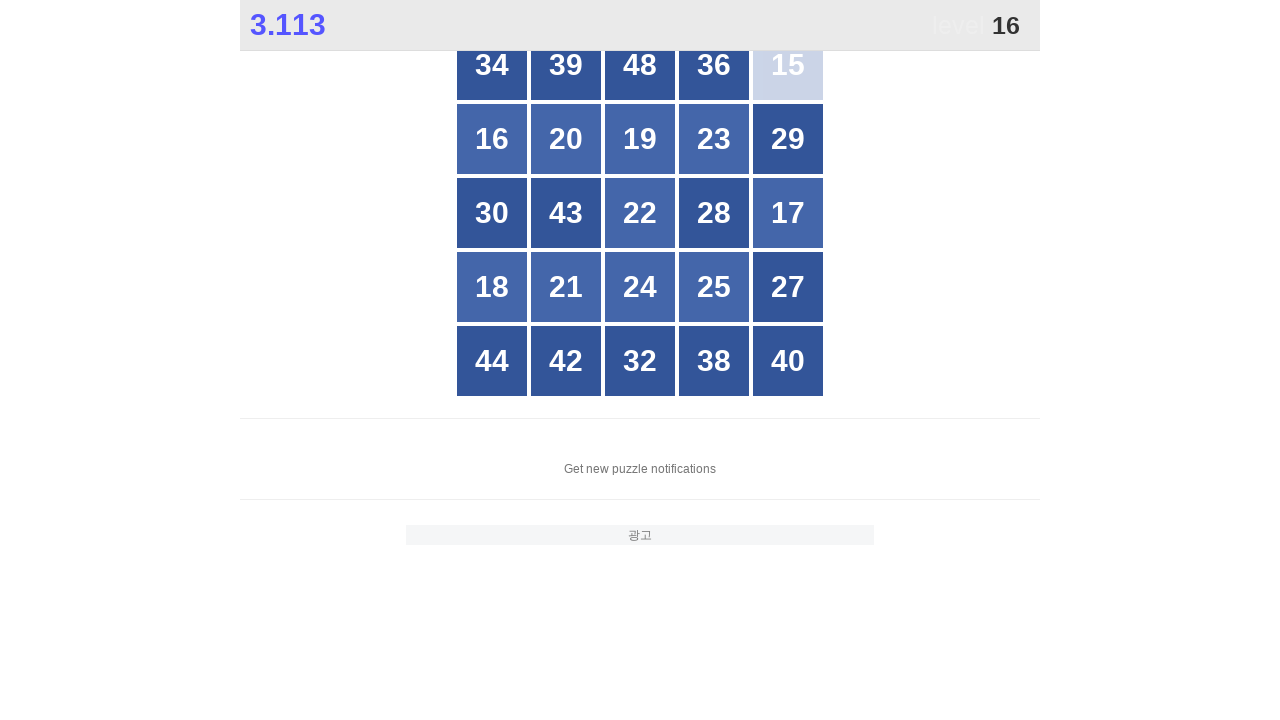

Clicked number 16 on the game grid at (492, 139) on //*[@id="grid"]//div[text()="16"]
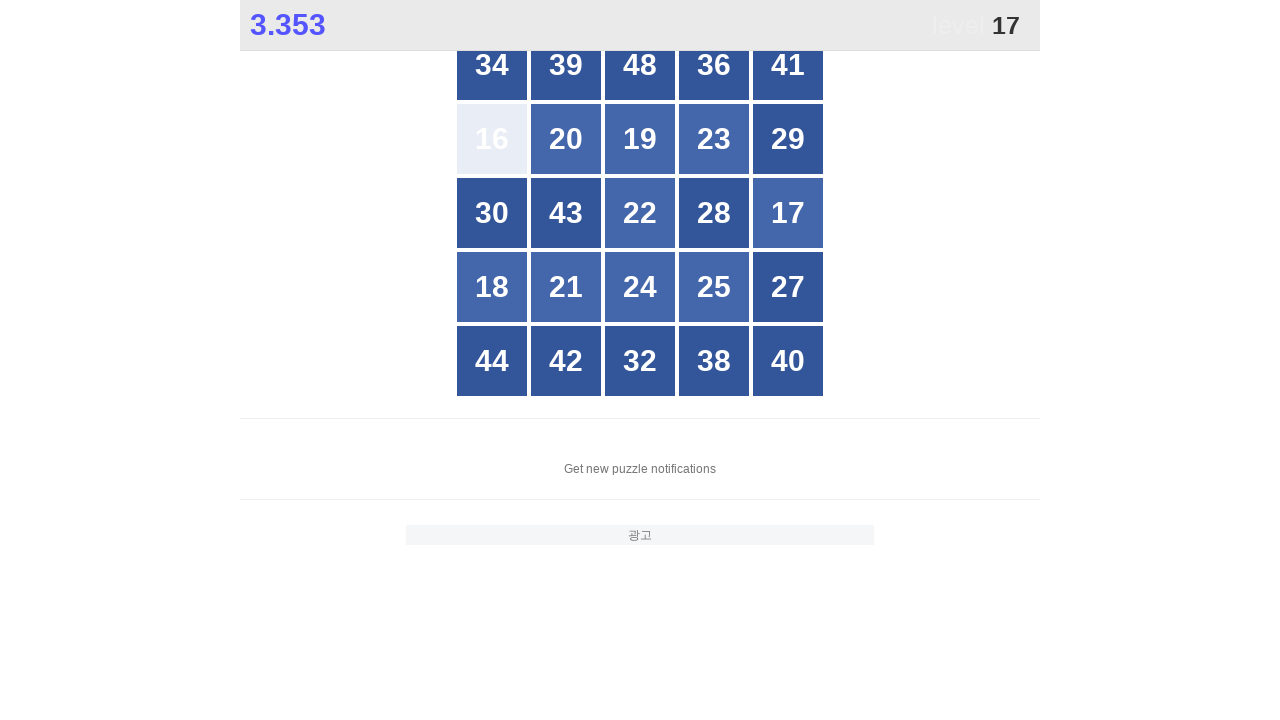

Clicked number 17 on the game grid at (788, 213) on //*[@id="grid"]//div[text()="17"]
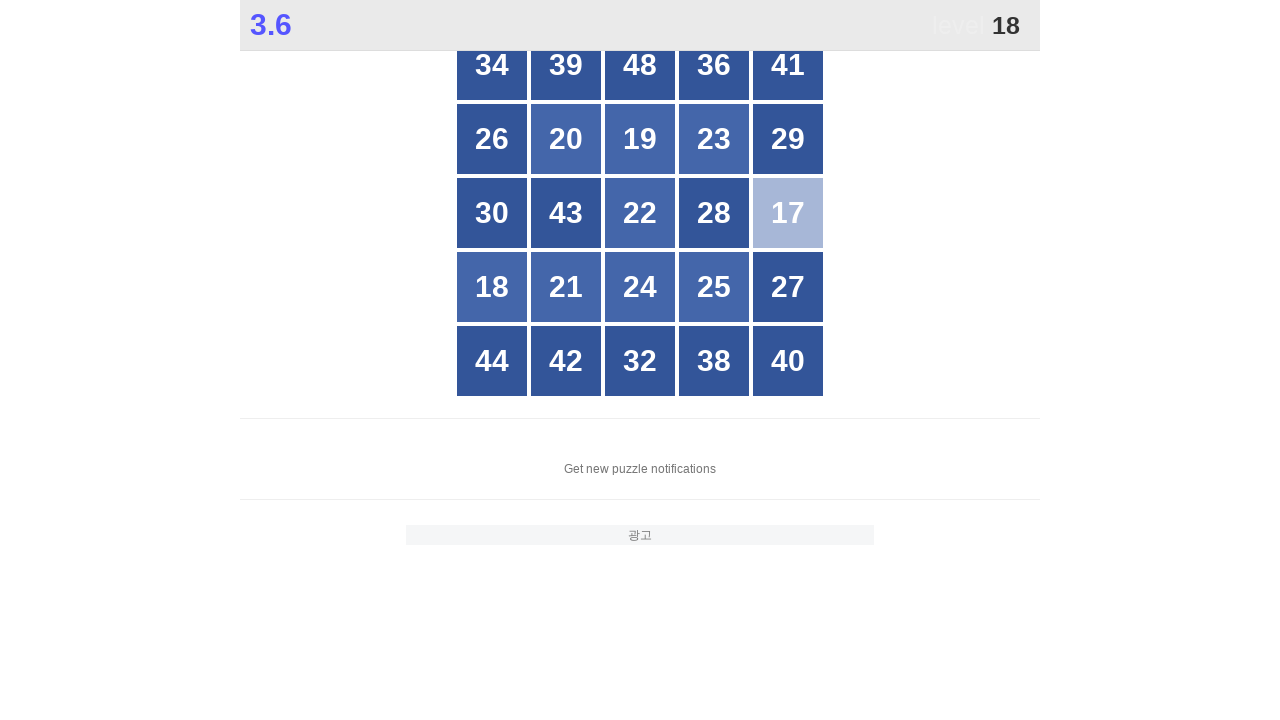

Clicked number 18 on the game grid at (492, 287) on //*[@id="grid"]//div[text()="18"]
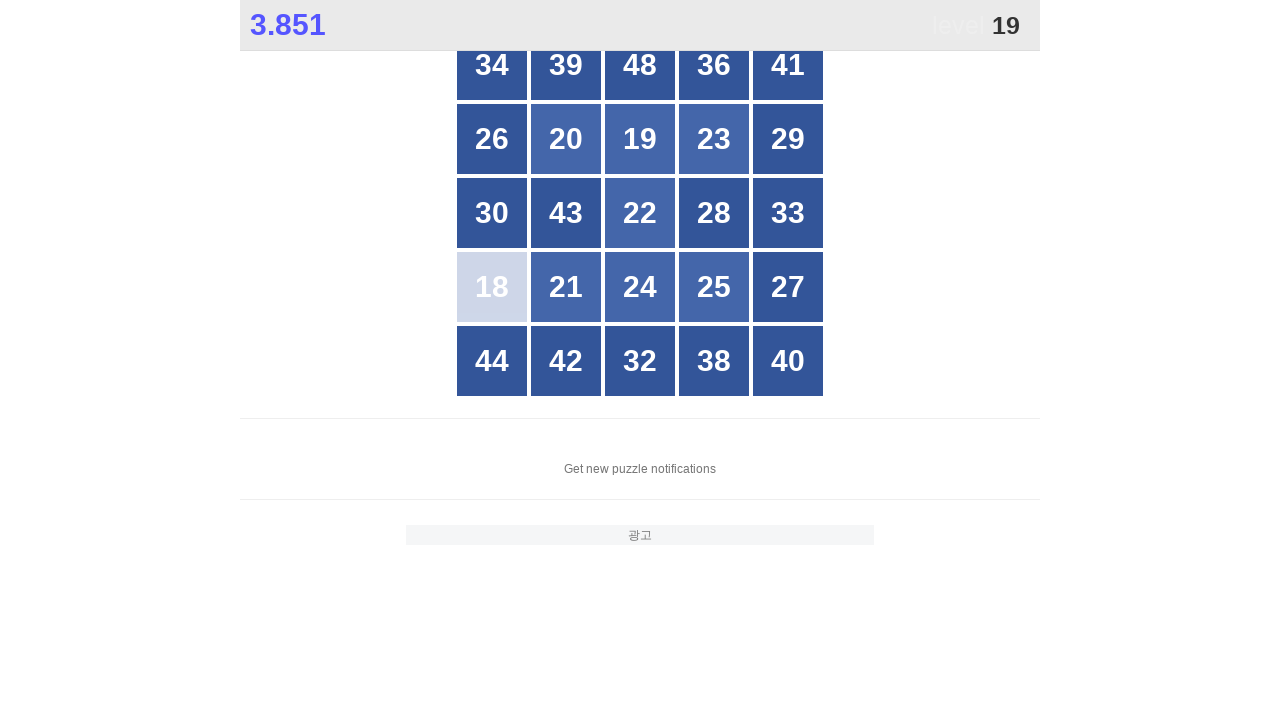

Clicked number 19 on the game grid at (640, 139) on //*[@id="grid"]//div[text()="19"]
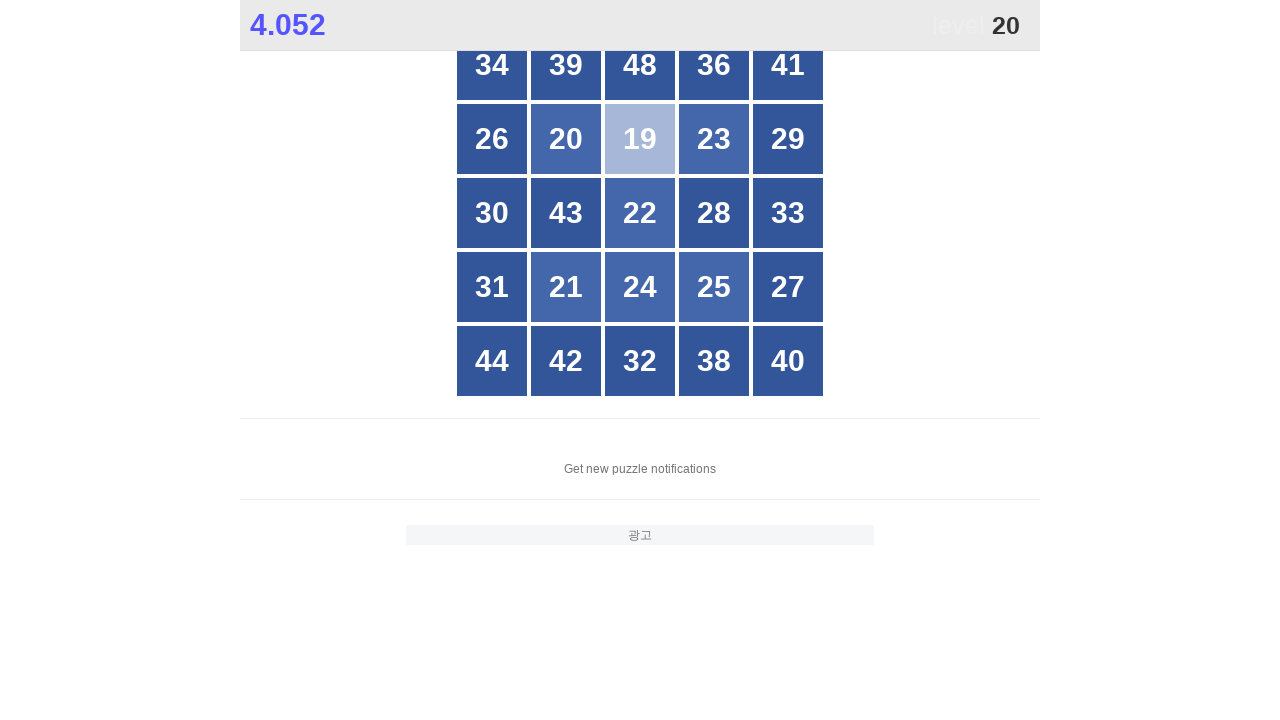

Clicked number 20 on the game grid at (566, 139) on //*[@id="grid"]//div[text()="20"]
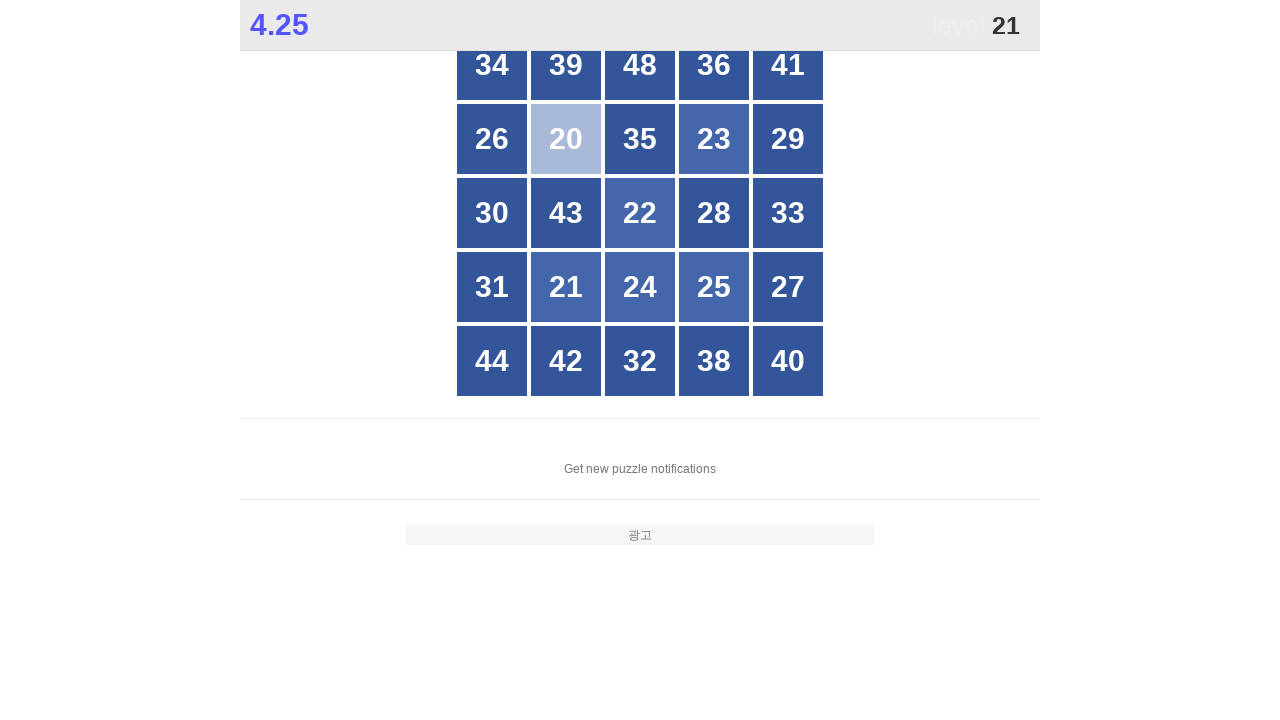

Clicked number 21 on the game grid at (566, 287) on //*[@id="grid"]//div[text()="21"]
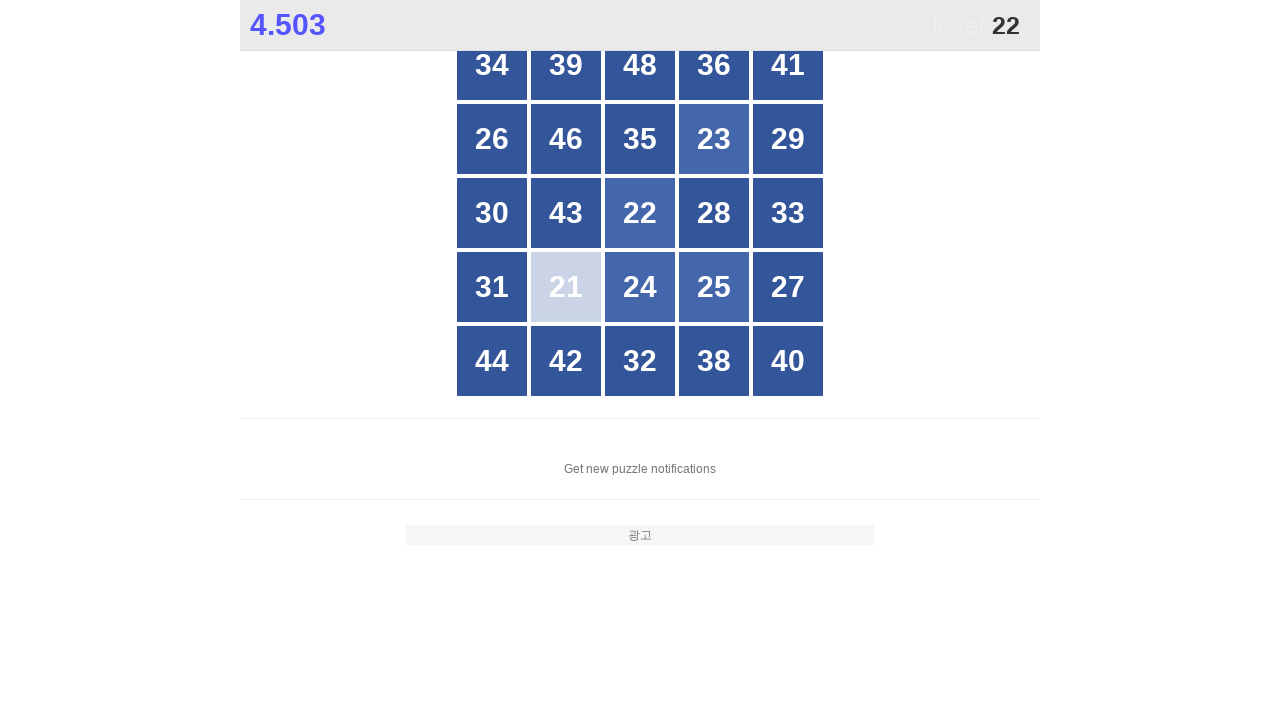

Clicked number 22 on the game grid at (640, 213) on //*[@id="grid"]//div[text()="22"]
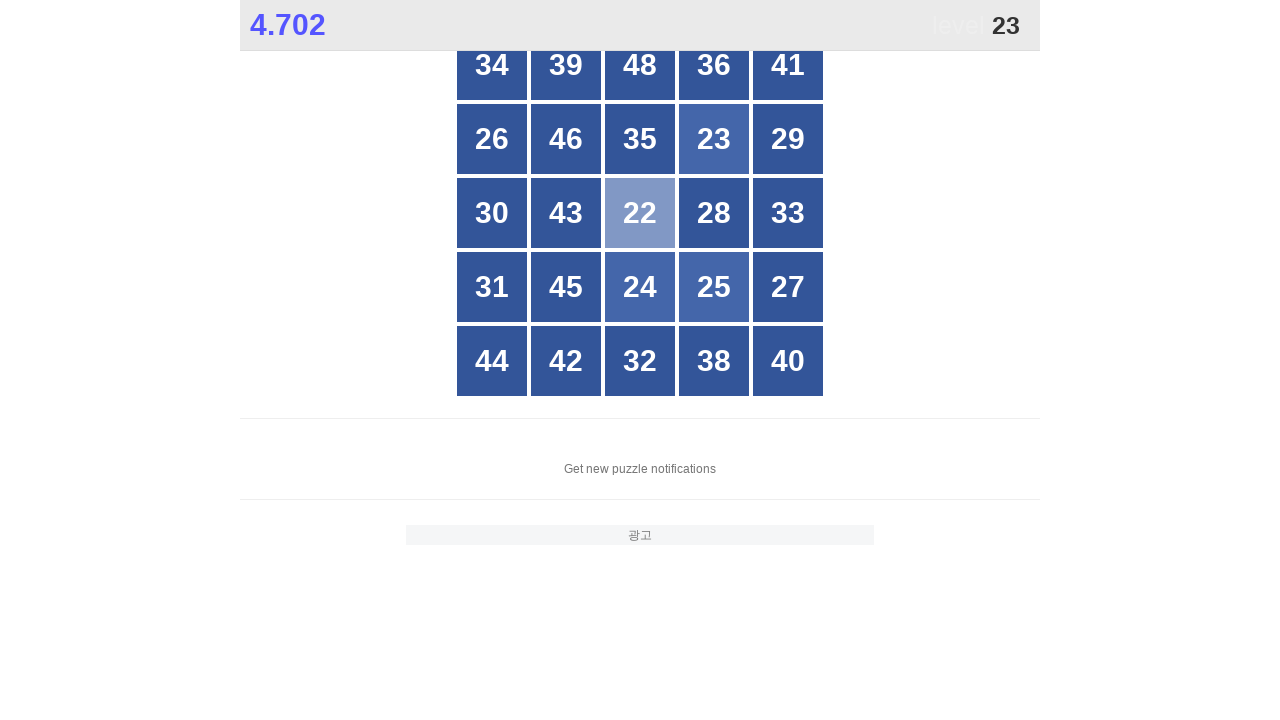

Clicked number 23 on the game grid at (714, 139) on //*[@id="grid"]//div[text()="23"]
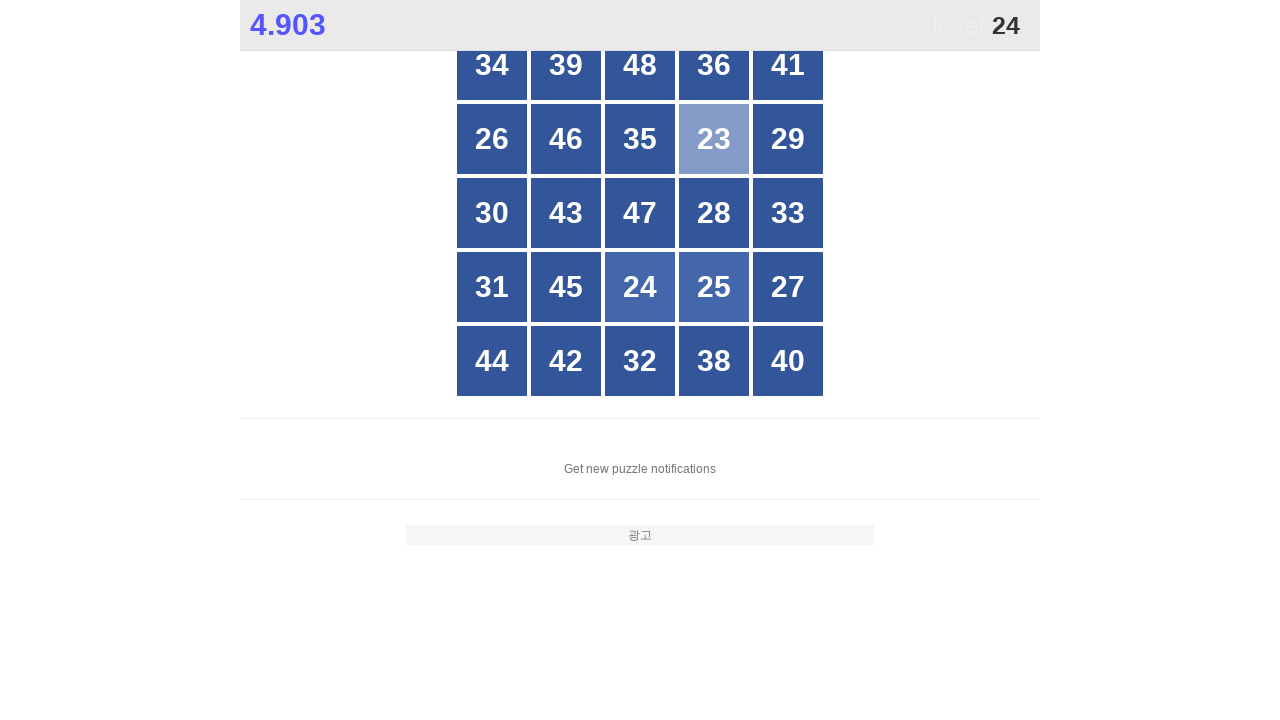

Clicked number 24 on the game grid at (640, 287) on //*[@id="grid"]//div[text()="24"]
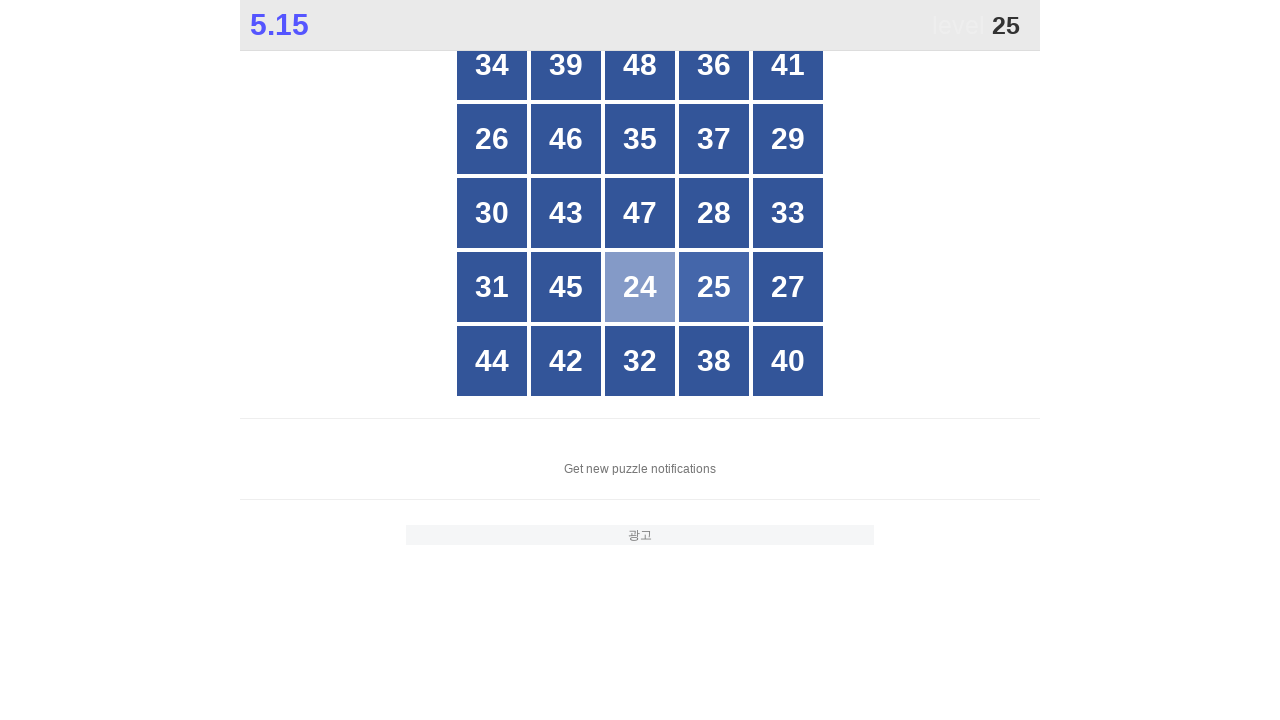

Clicked number 25 on the game grid at (714, 287) on //*[@id="grid"]//div[text()="25"]
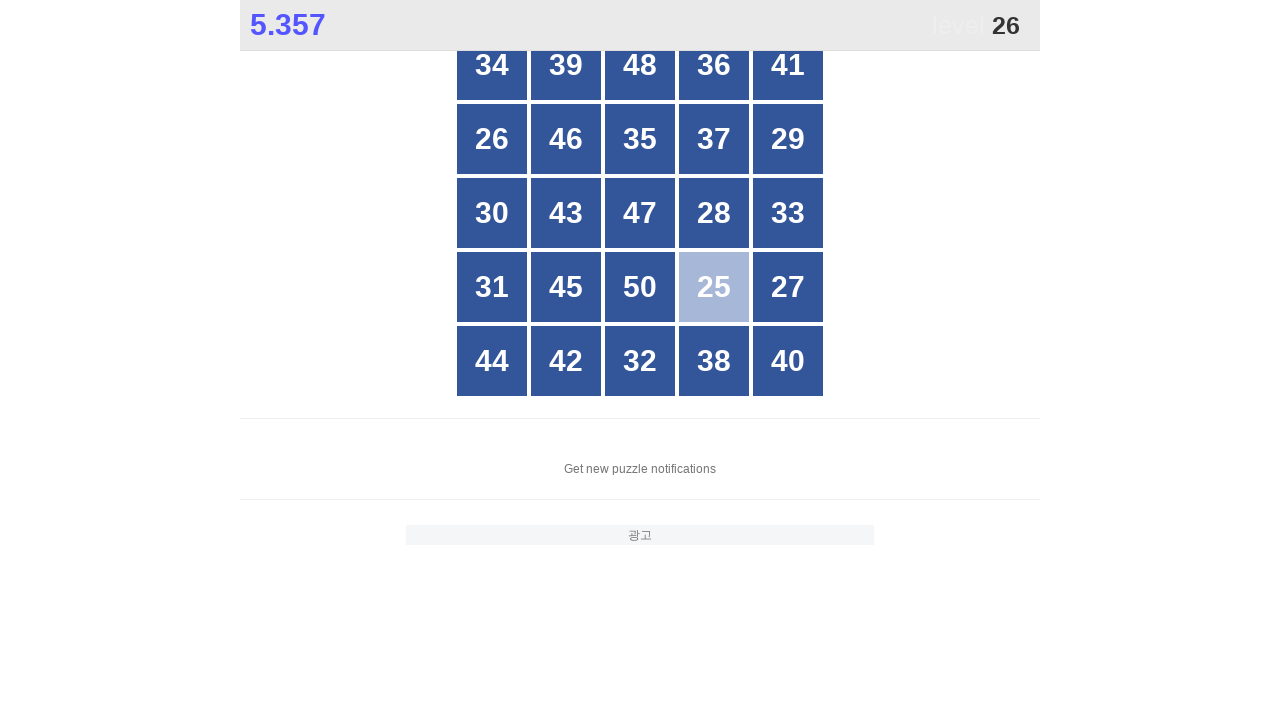

Clicked number 26 on the game grid at (492, 139) on //*[@id="grid"]//div[text()="26"]
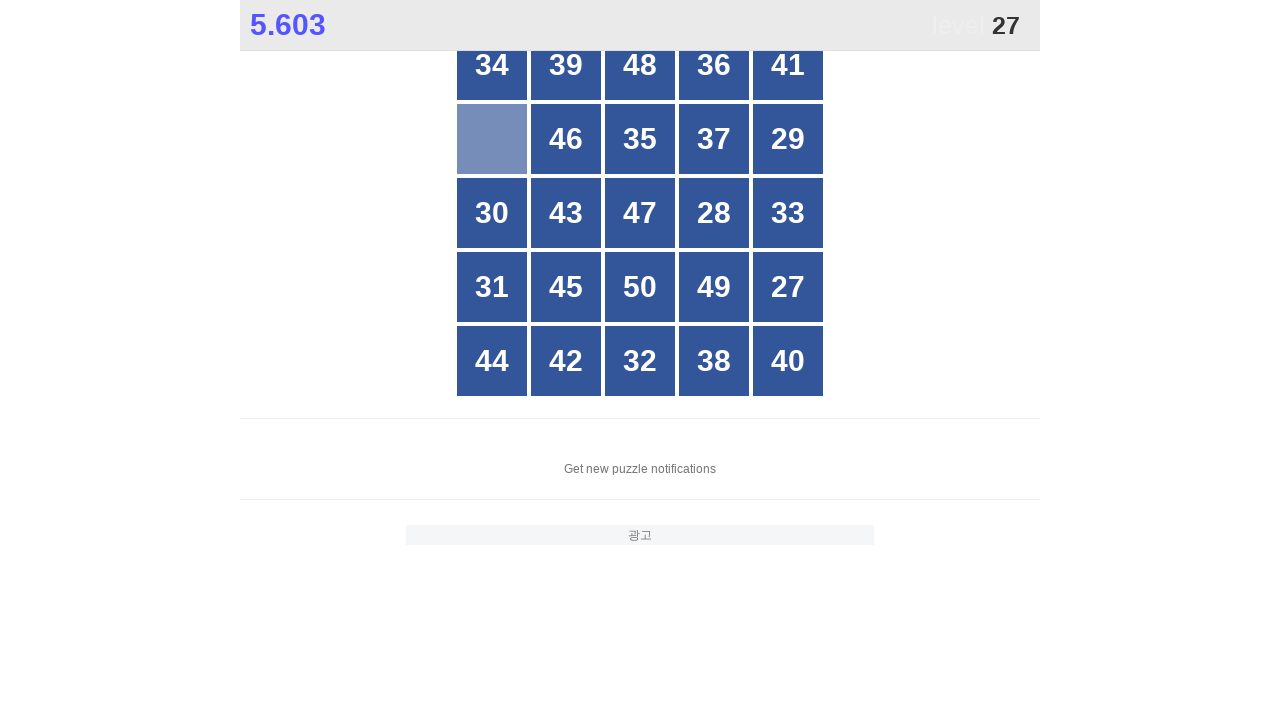

Clicked number 27 on the game grid at (788, 287) on //*[@id="grid"]//div[text()="27"]
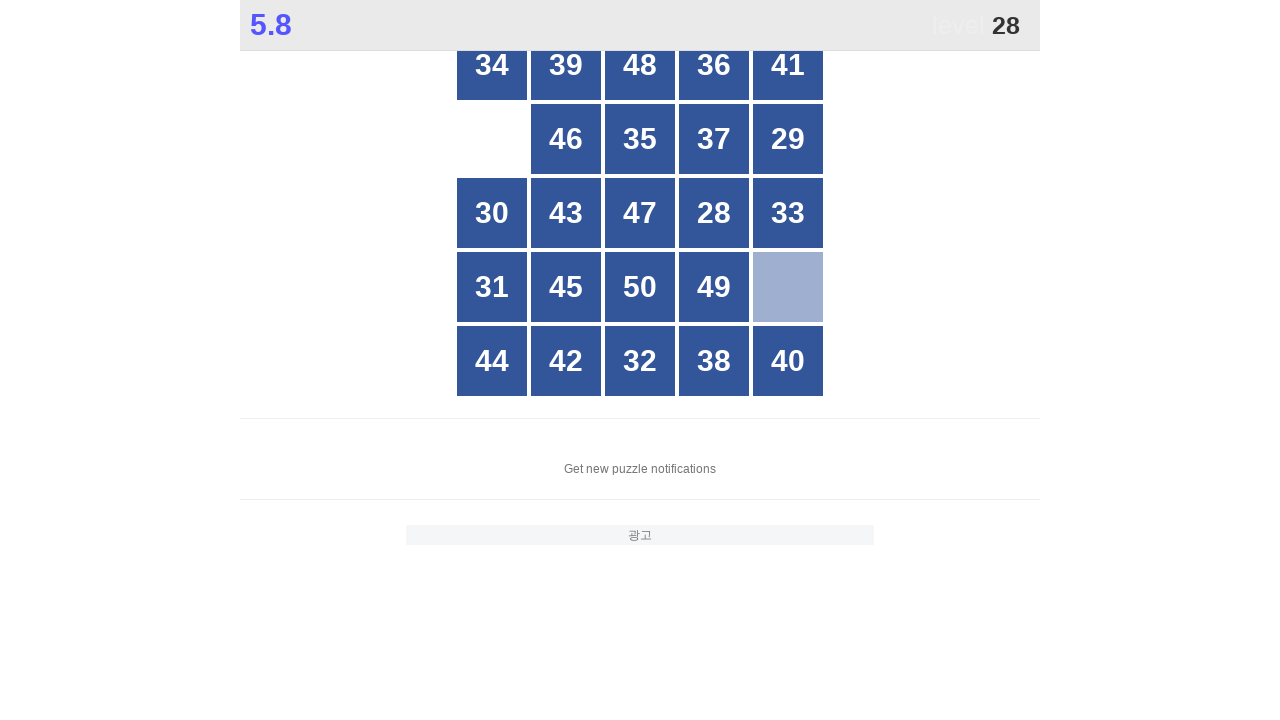

Clicked number 28 on the game grid at (714, 213) on //*[@id="grid"]//div[text()="28"]
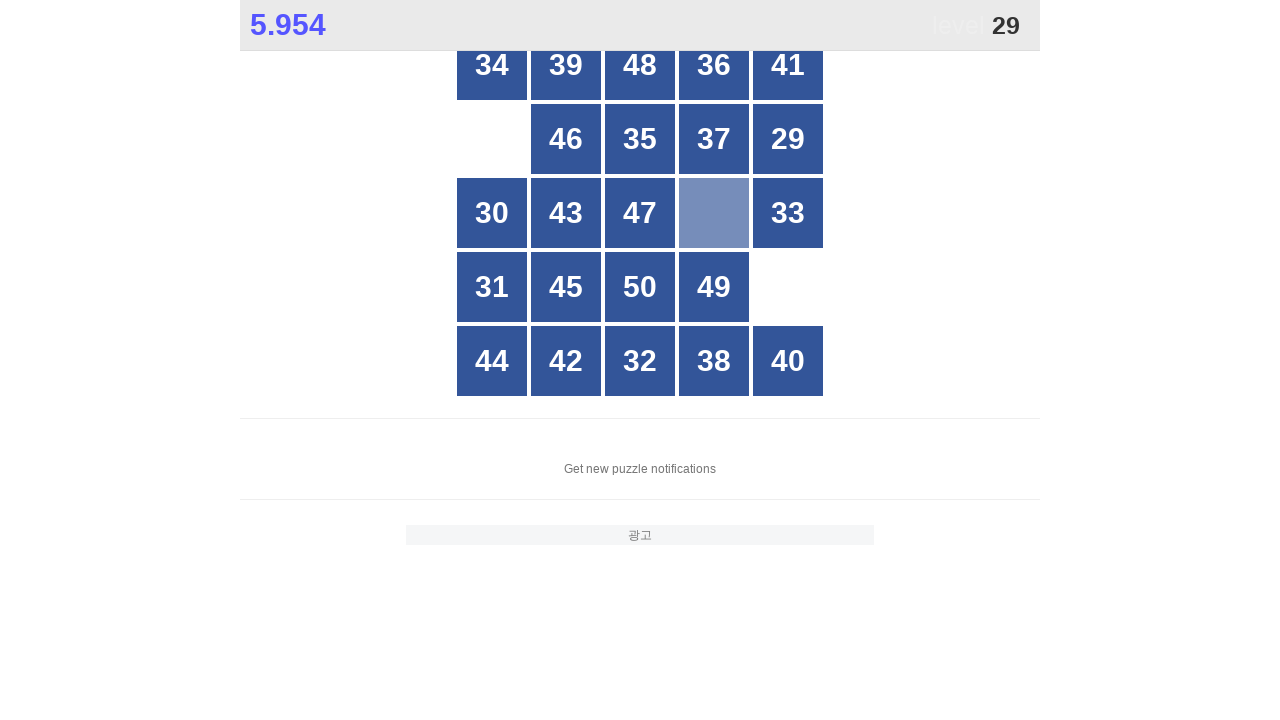

Clicked number 29 on the game grid at (788, 139) on //*[@id="grid"]//div[text()="29"]
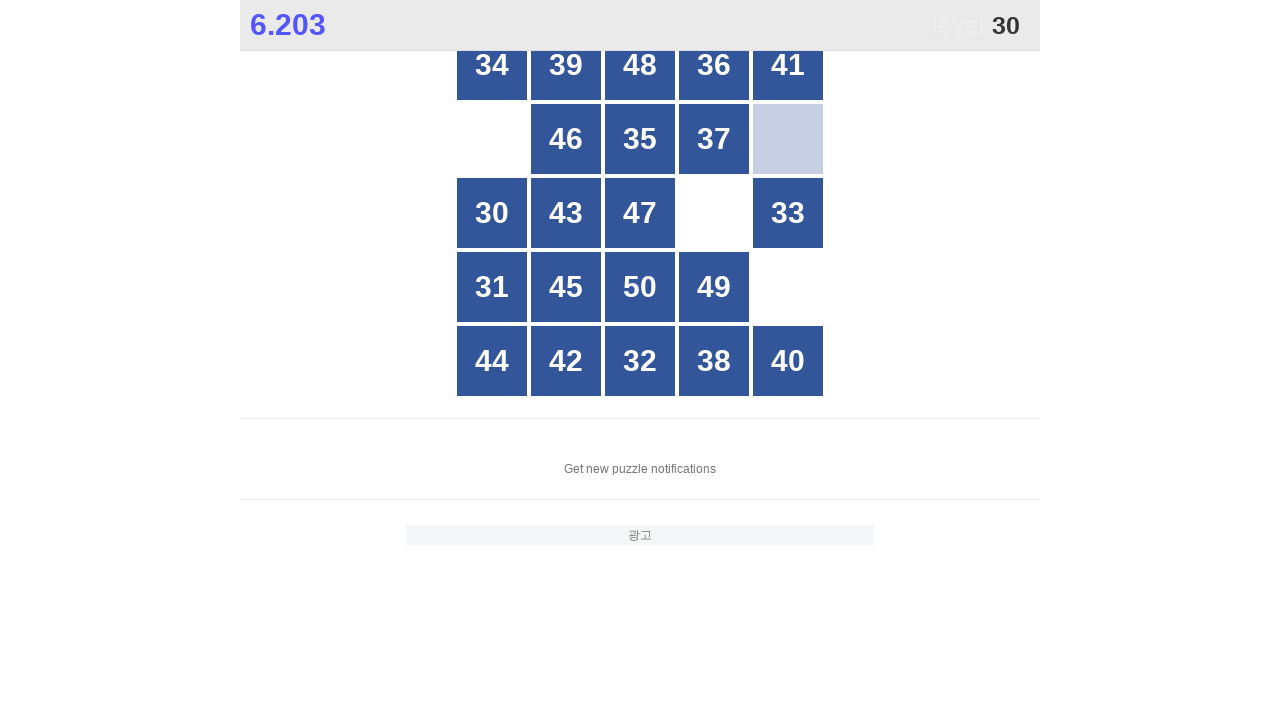

Clicked number 30 on the game grid at (492, 213) on //*[@id="grid"]//div[text()="30"]
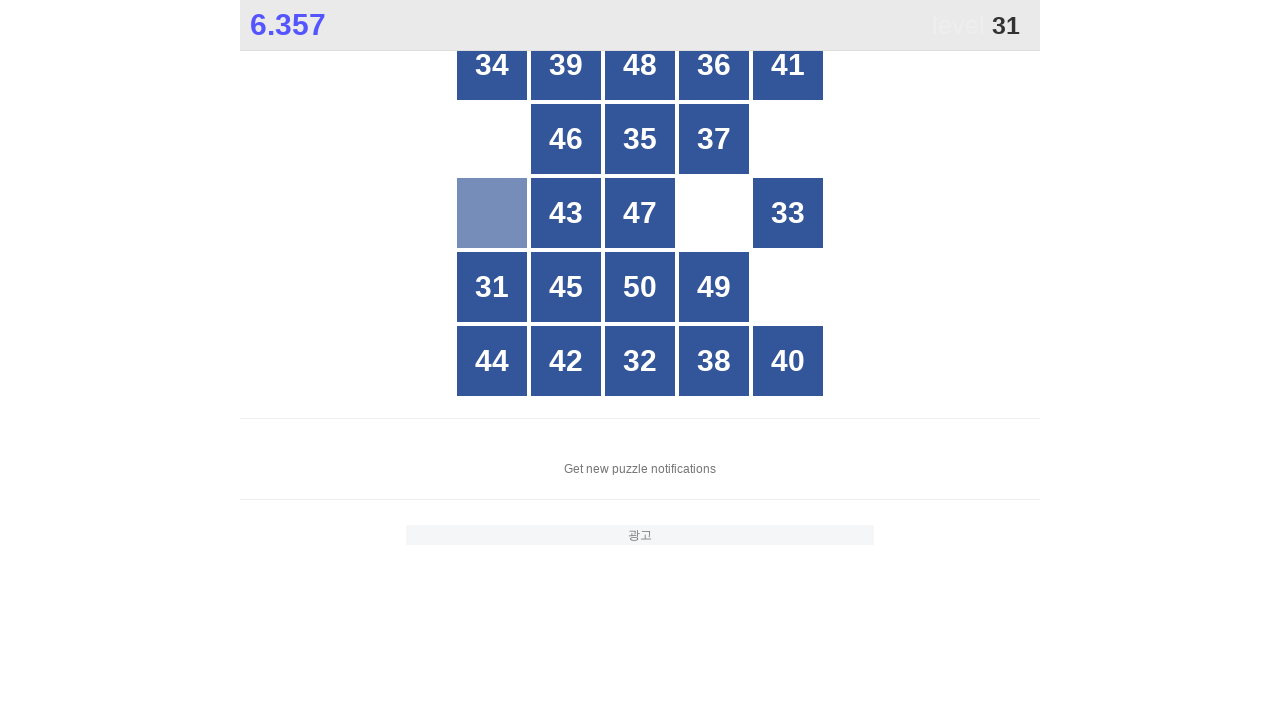

Clicked number 31 on the game grid at (492, 287) on //*[@id="grid"]//div[text()="31"]
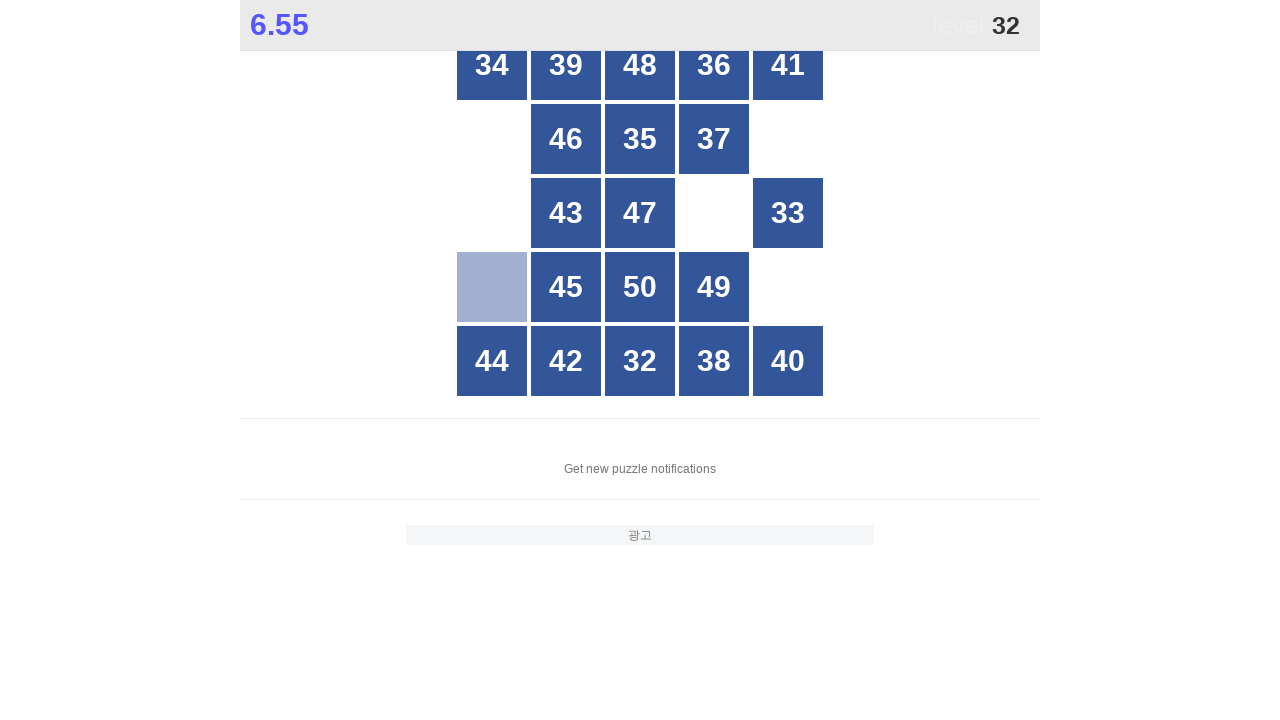

Clicked number 32 on the game grid at (640, 361) on //*[@id="grid"]//div[text()="32"]
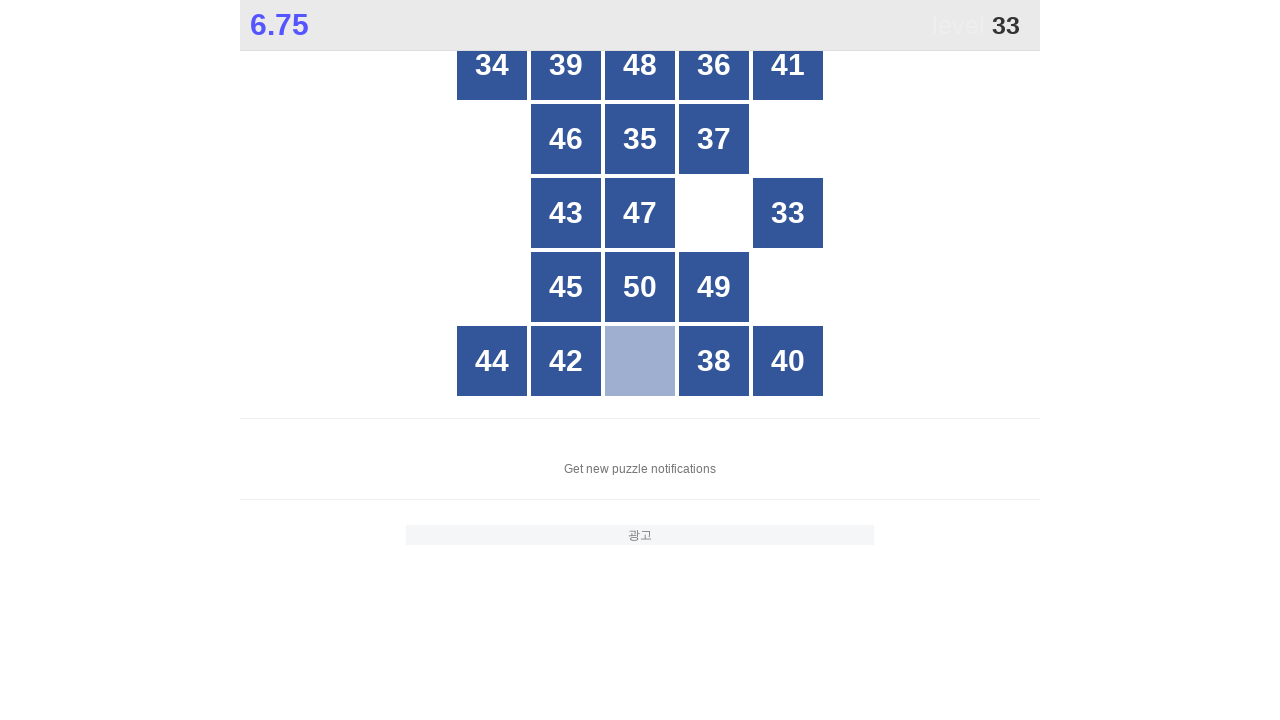

Clicked number 33 on the game grid at (788, 213) on //*[@id="grid"]//div[text()="33"]
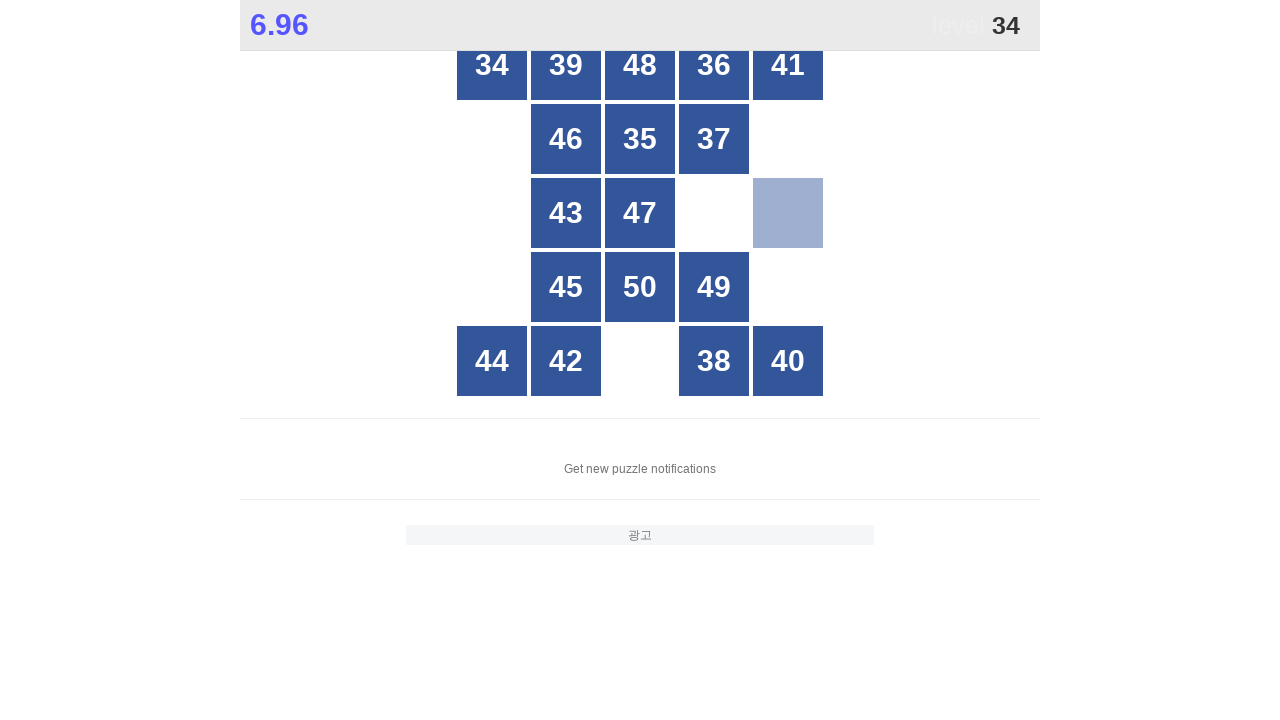

Clicked number 34 on the game grid at (492, 65) on //*[@id="grid"]//div[text()="34"]
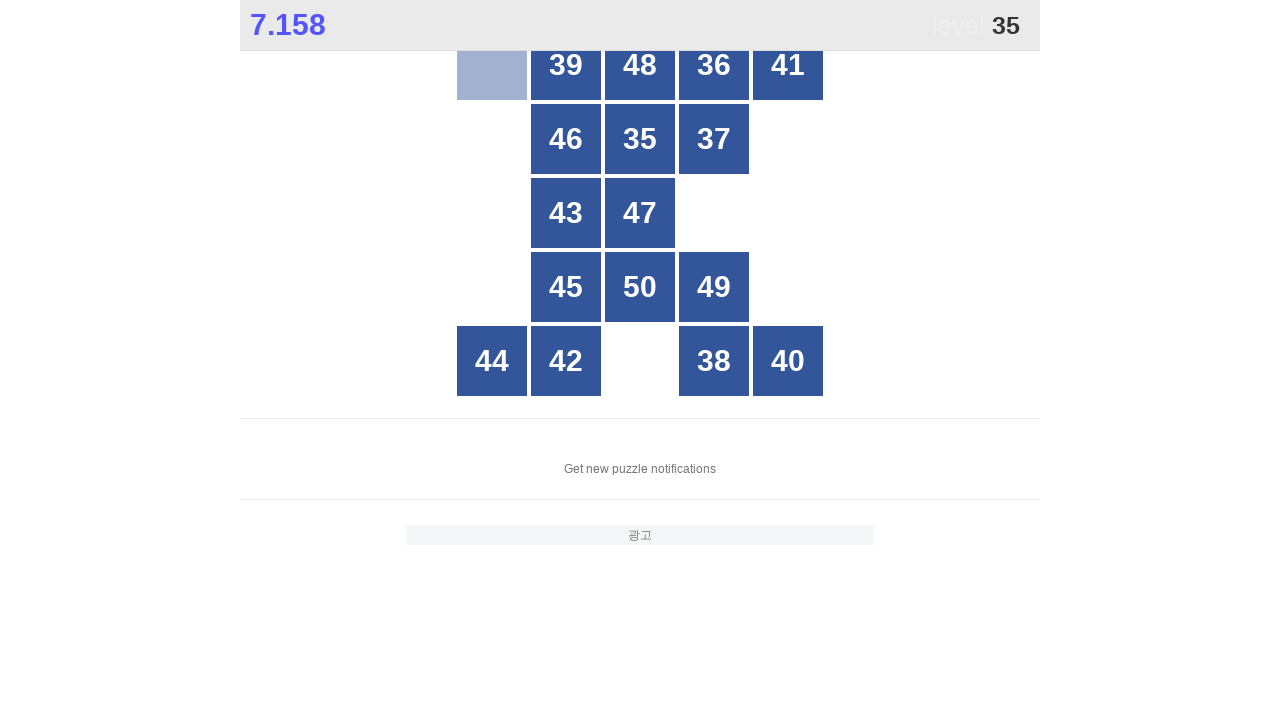

Clicked number 35 on the game grid at (640, 139) on //*[@id="grid"]//div[text()="35"]
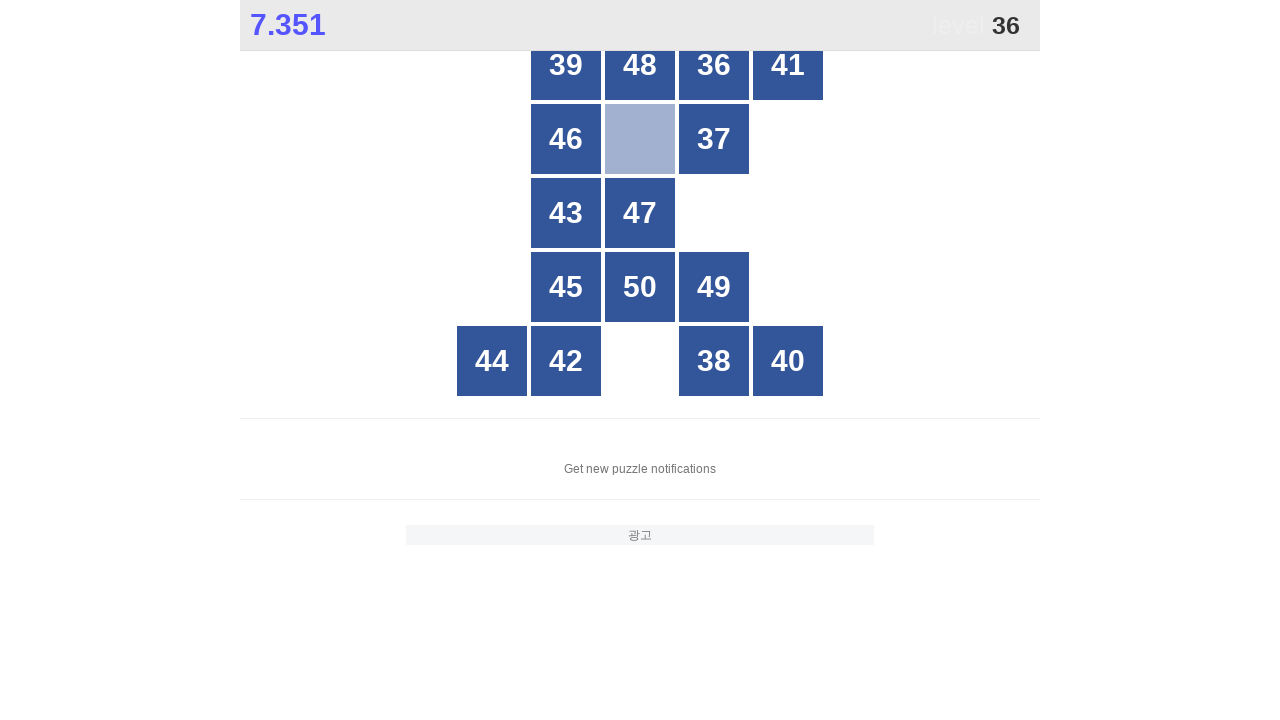

Clicked number 36 on the game grid at (714, 65) on //*[@id="grid"]//div[text()="36"]
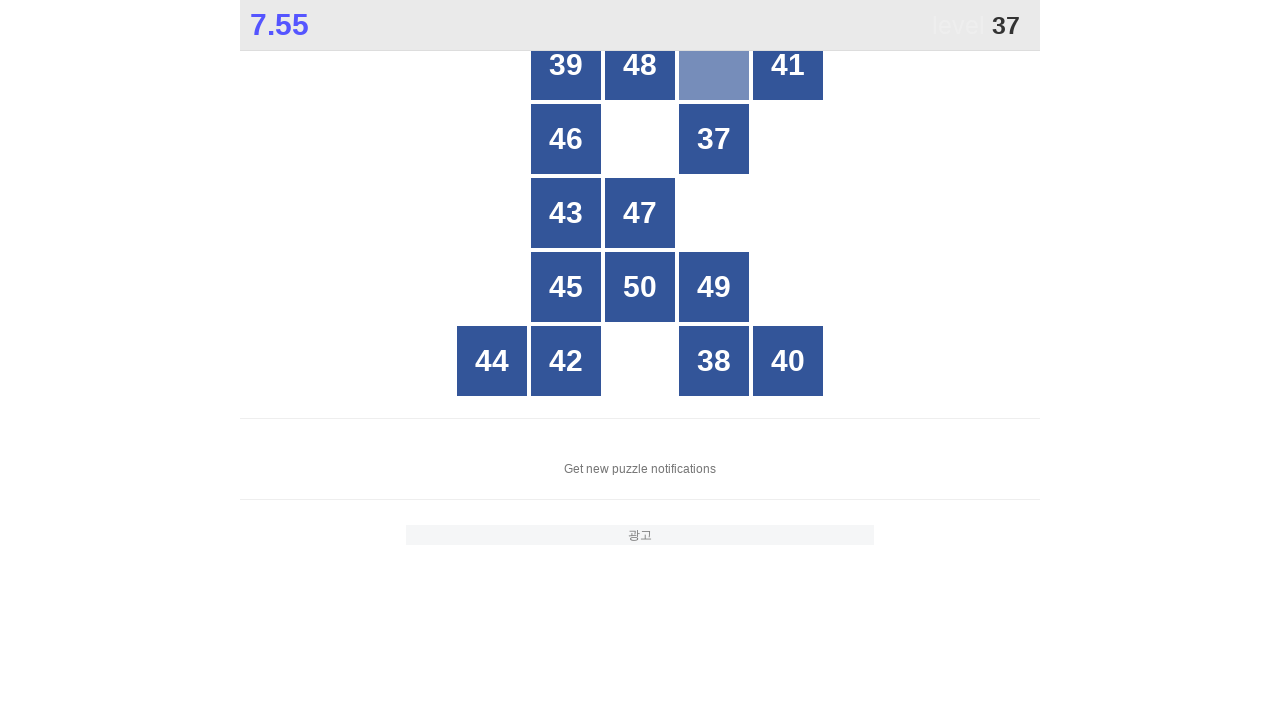

Clicked number 37 on the game grid at (714, 139) on //*[@id="grid"]//div[text()="37"]
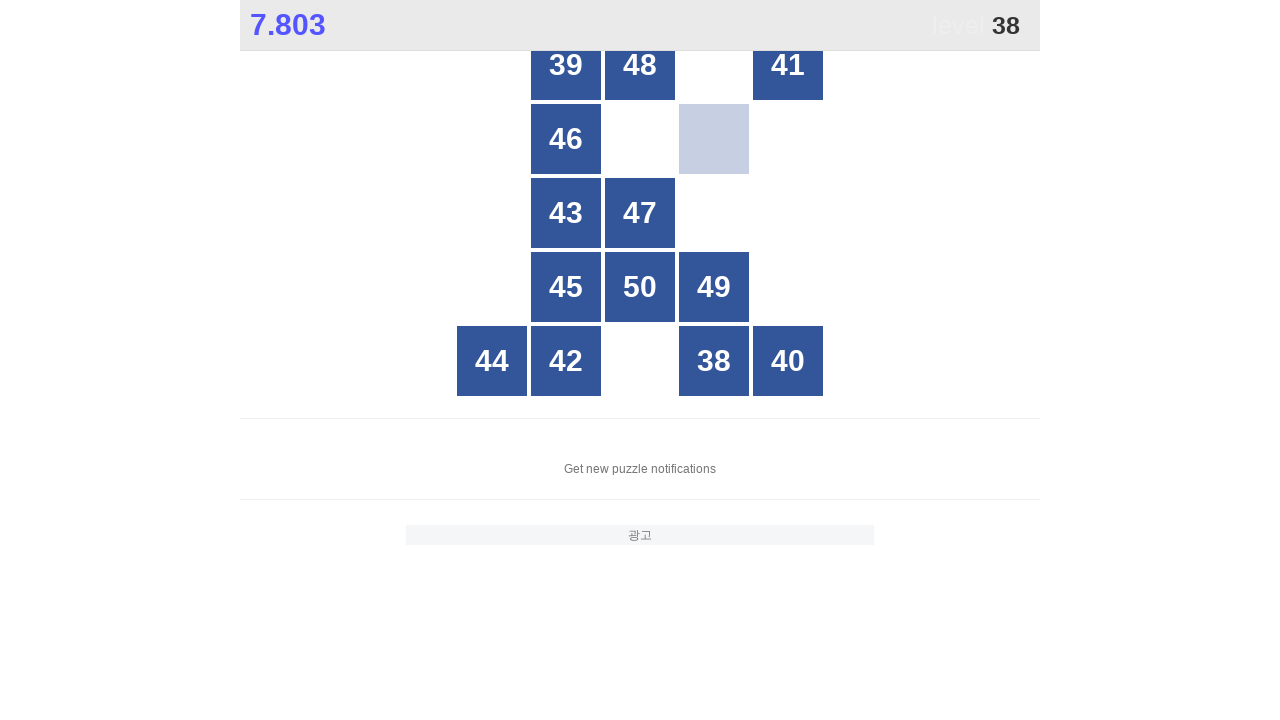

Clicked number 38 on the game grid at (714, 361) on //*[@id="grid"]//div[text()="38"]
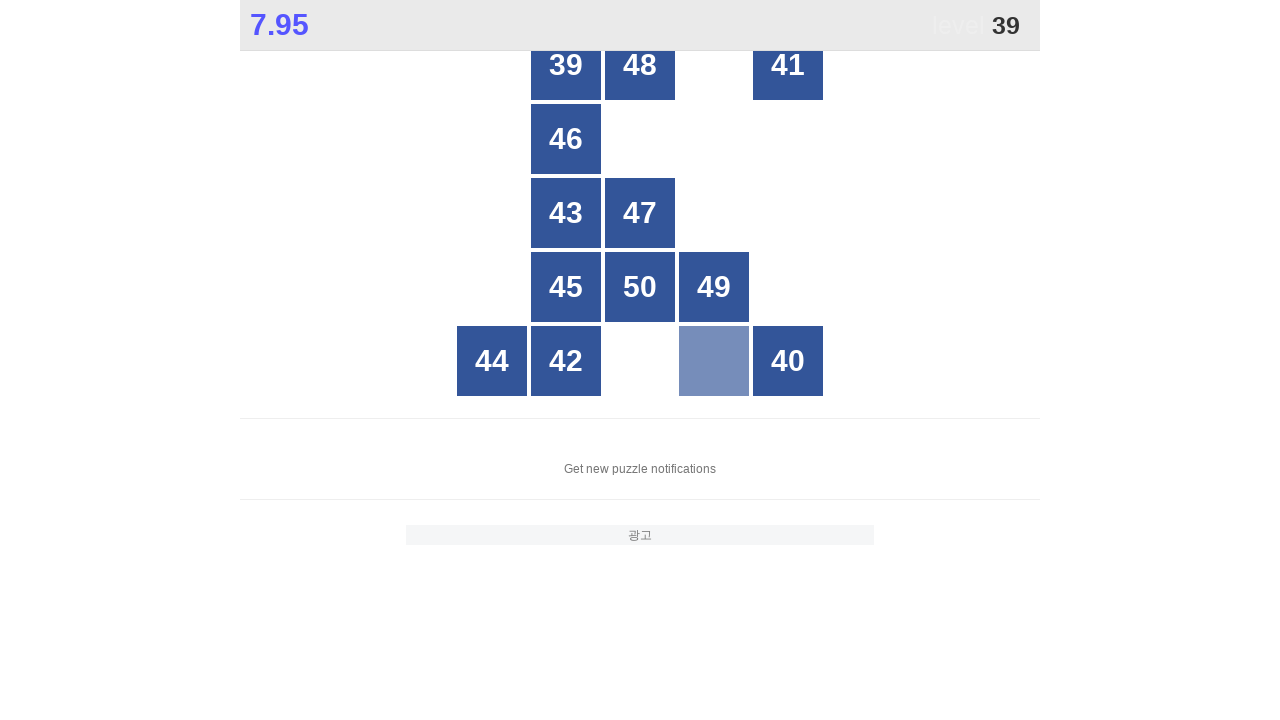

Clicked number 39 on the game grid at (566, 65) on //*[@id="grid"]//div[text()="39"]
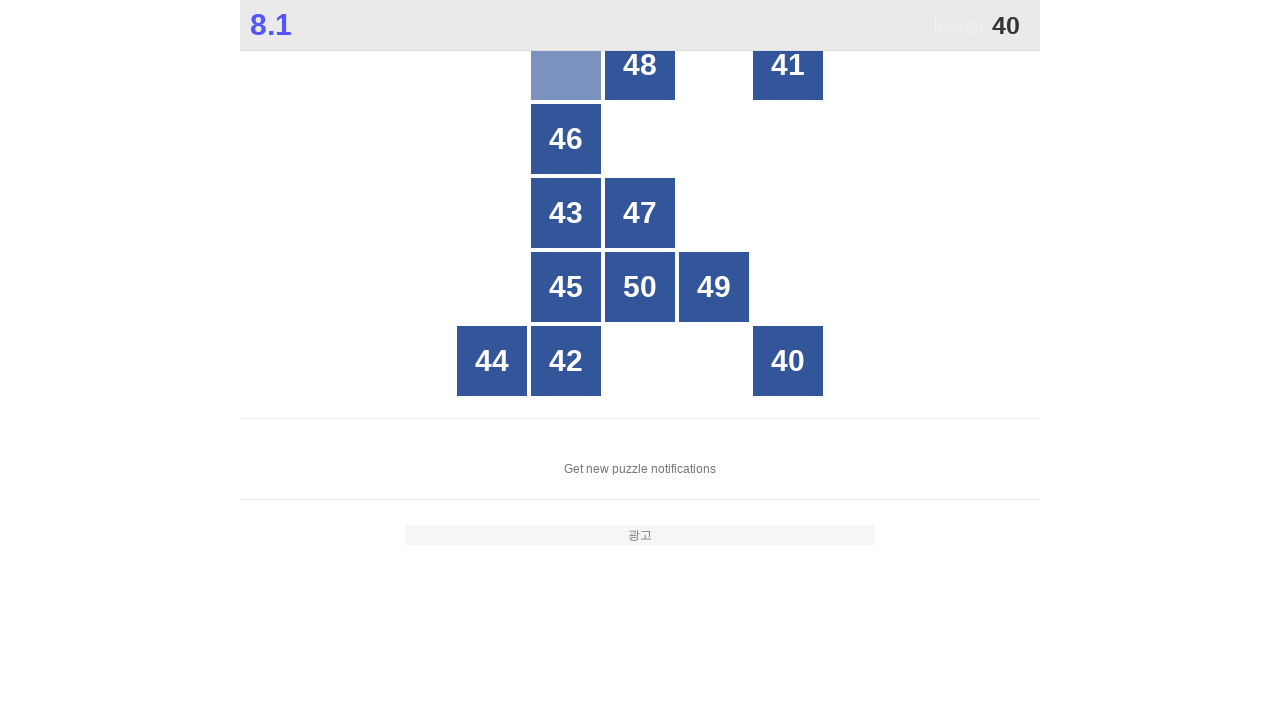

Clicked number 40 on the game grid at (788, 361) on //*[@id="grid"]//div[text()="40"]
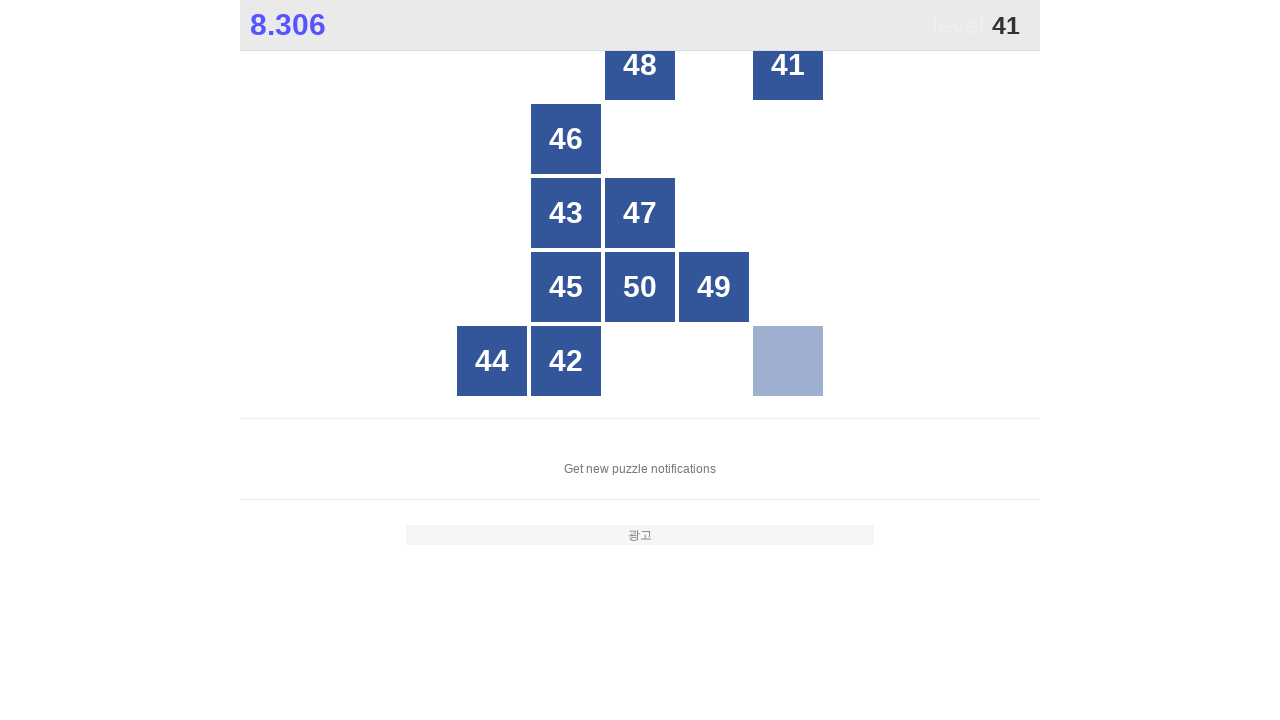

Clicked number 41 on the game grid at (788, 65) on //*[@id="grid"]//div[text()="41"]
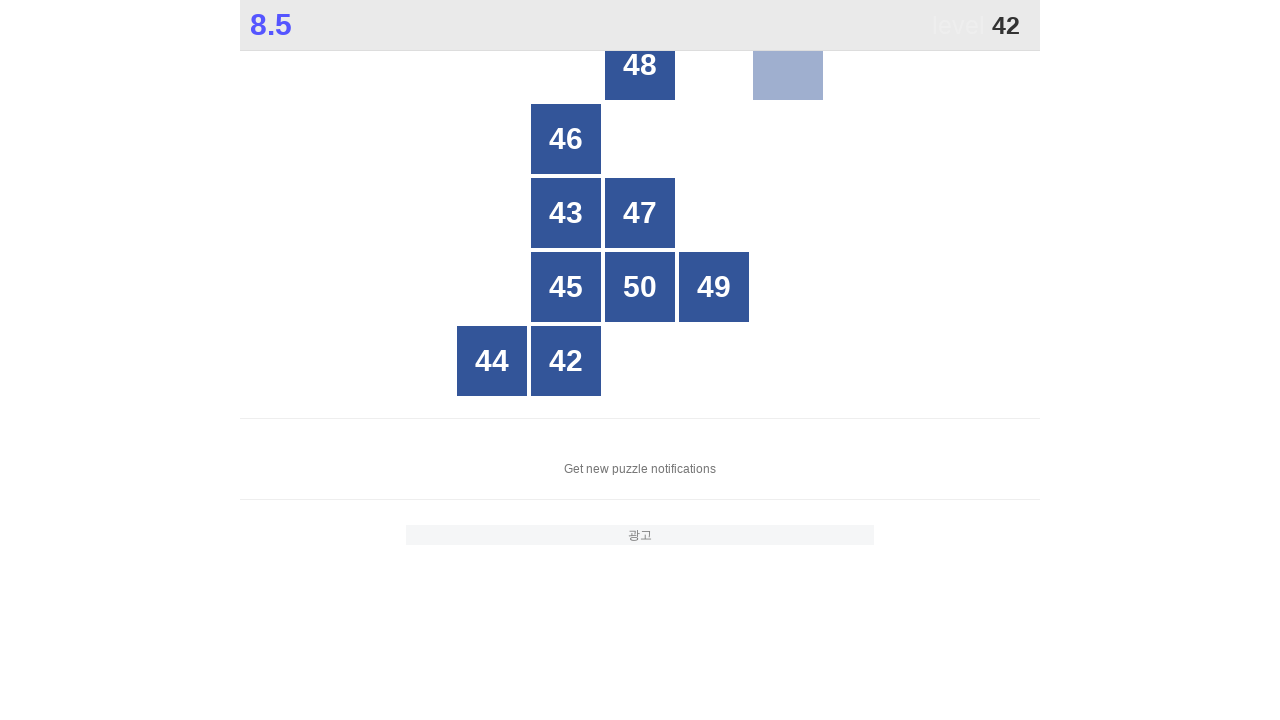

Clicked number 42 on the game grid at (566, 361) on //*[@id="grid"]//div[text()="42"]
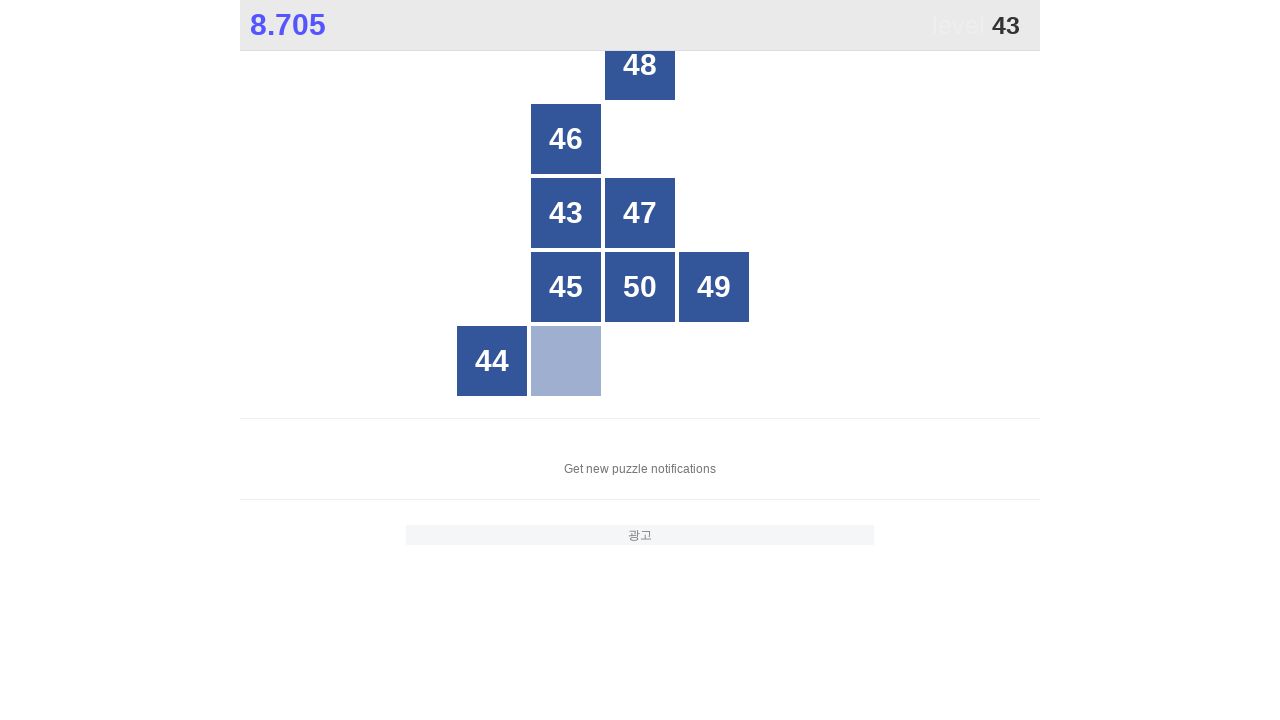

Clicked number 43 on the game grid at (566, 213) on //*[@id="grid"]//div[text()="43"]
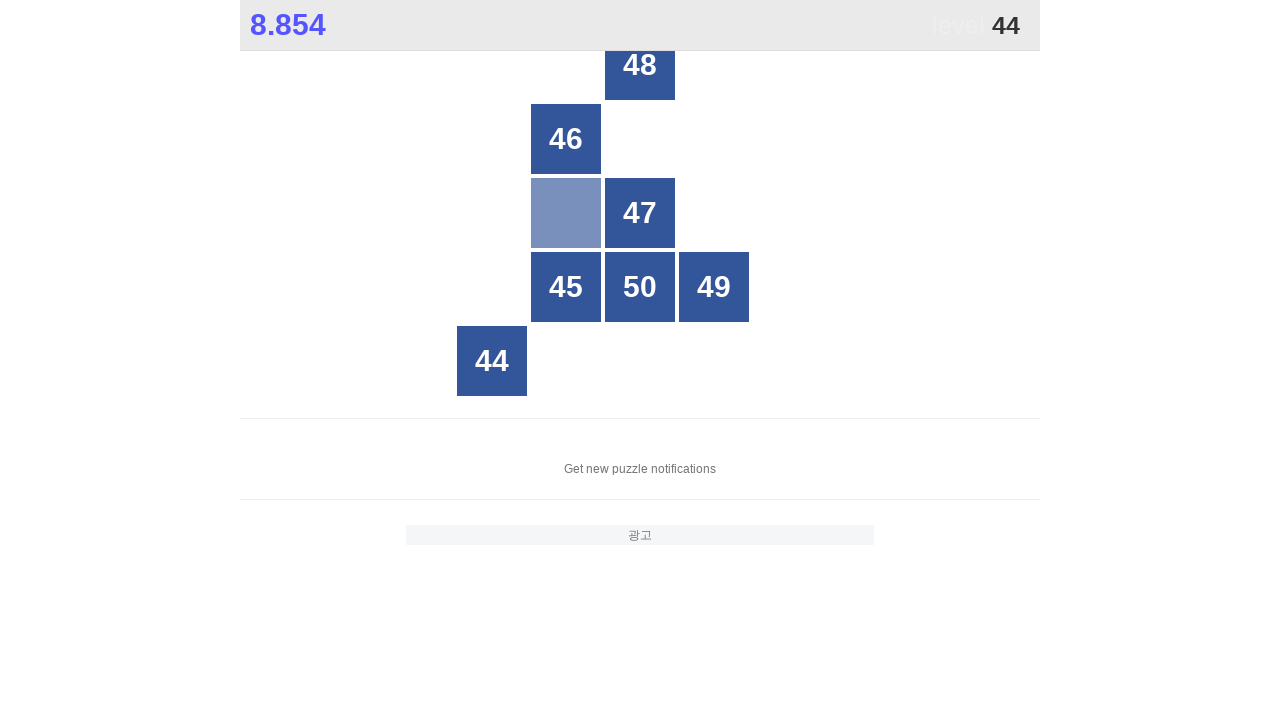

Clicked number 44 on the game grid at (492, 361) on //*[@id="grid"]//div[text()="44"]
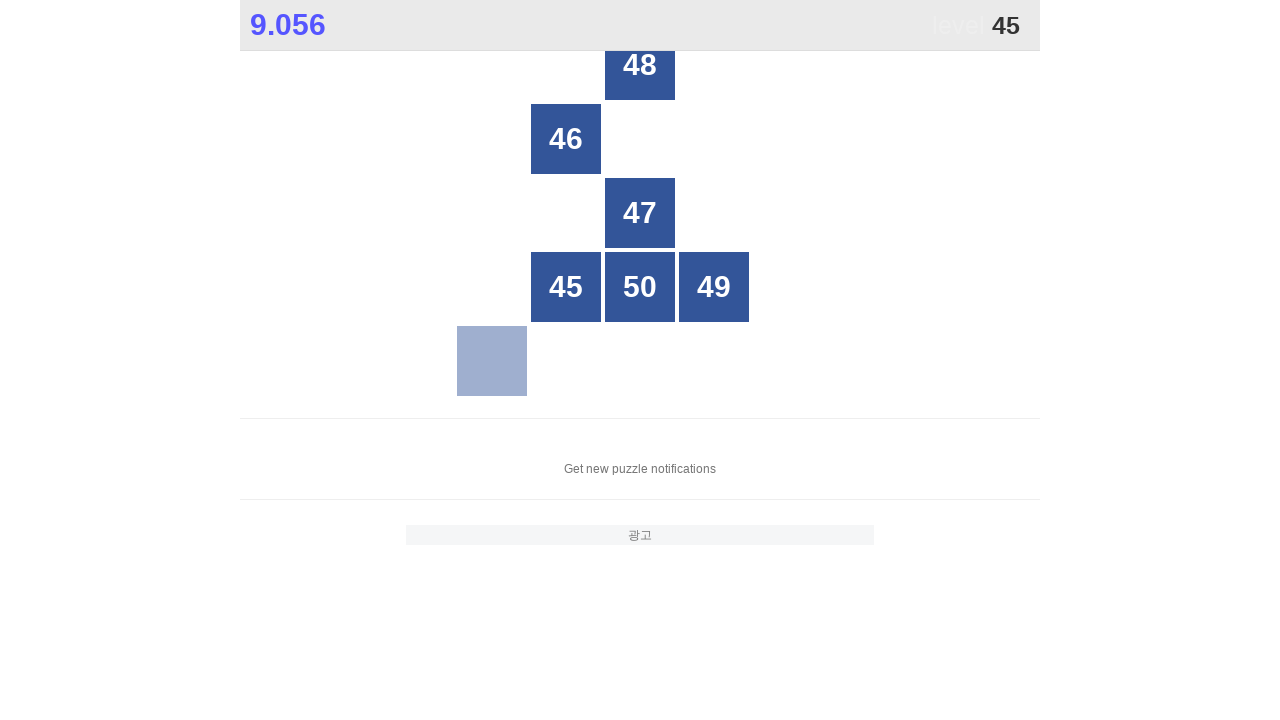

Clicked number 45 on the game grid at (566, 287) on //*[@id="grid"]//div[text()="45"]
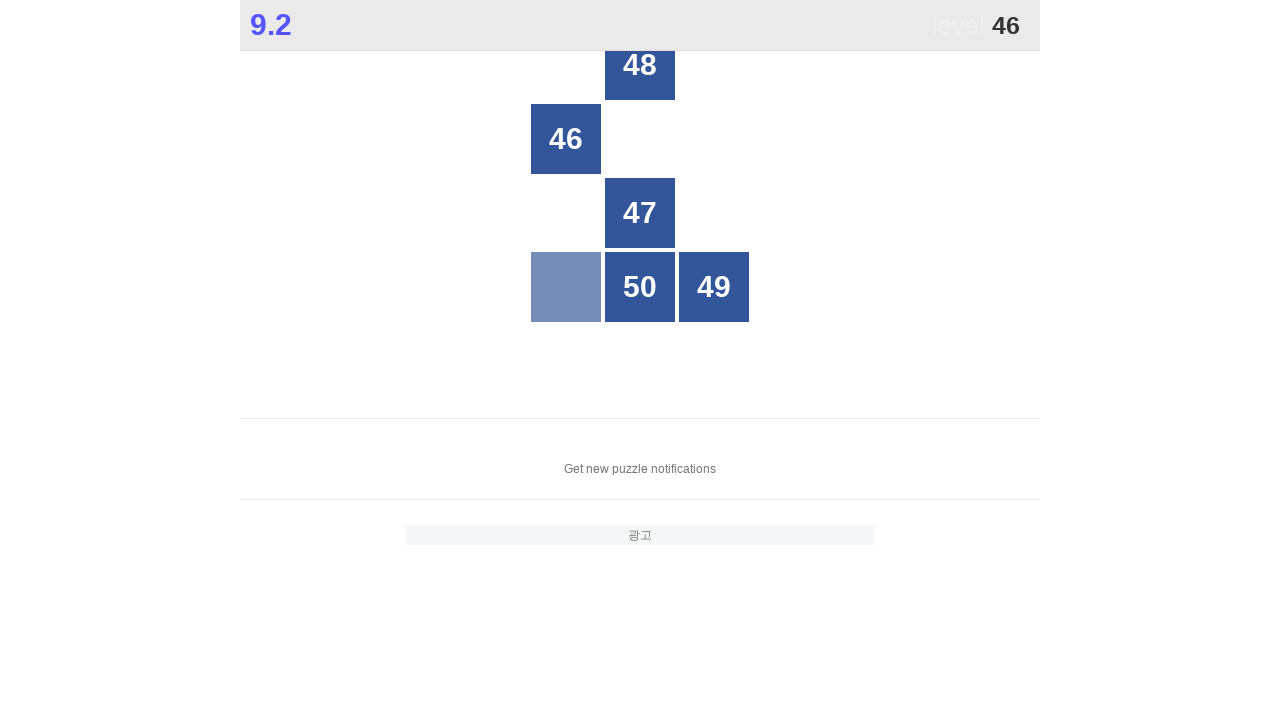

Clicked number 46 on the game grid at (566, 139) on //*[@id="grid"]//div[text()="46"]
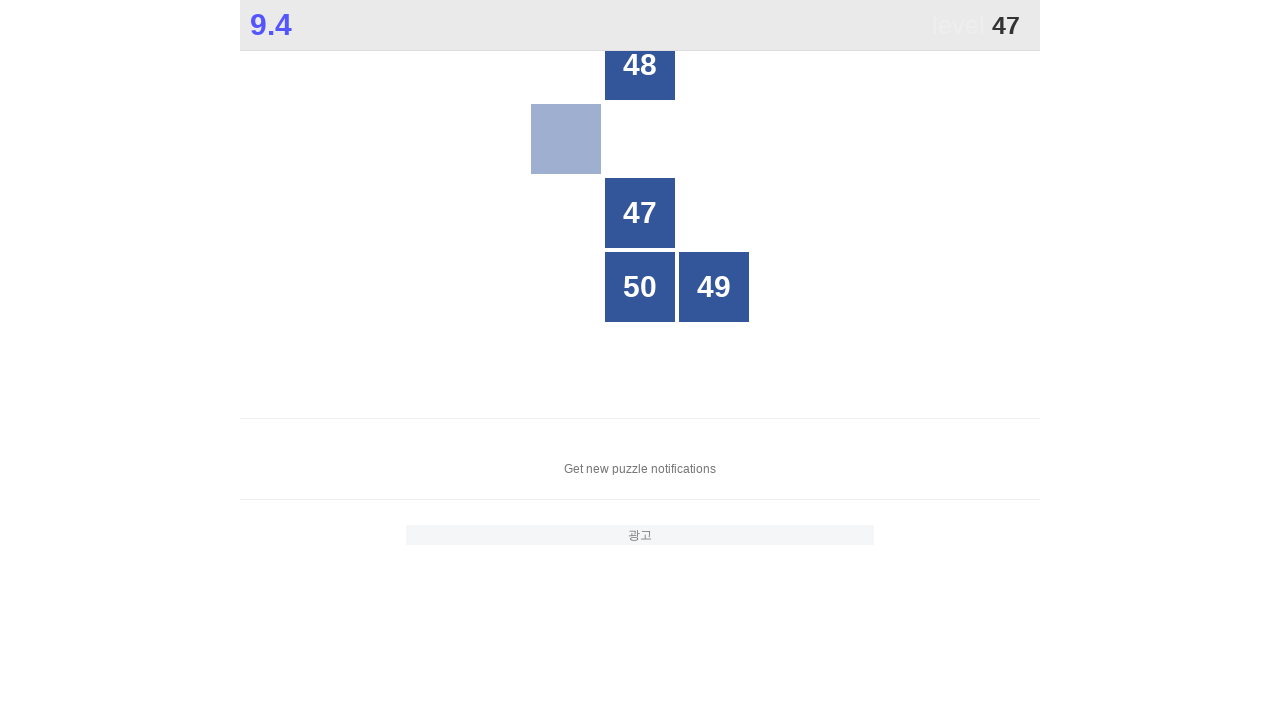

Clicked number 47 on the game grid at (640, 213) on //*[@id="grid"]//div[text()="47"]
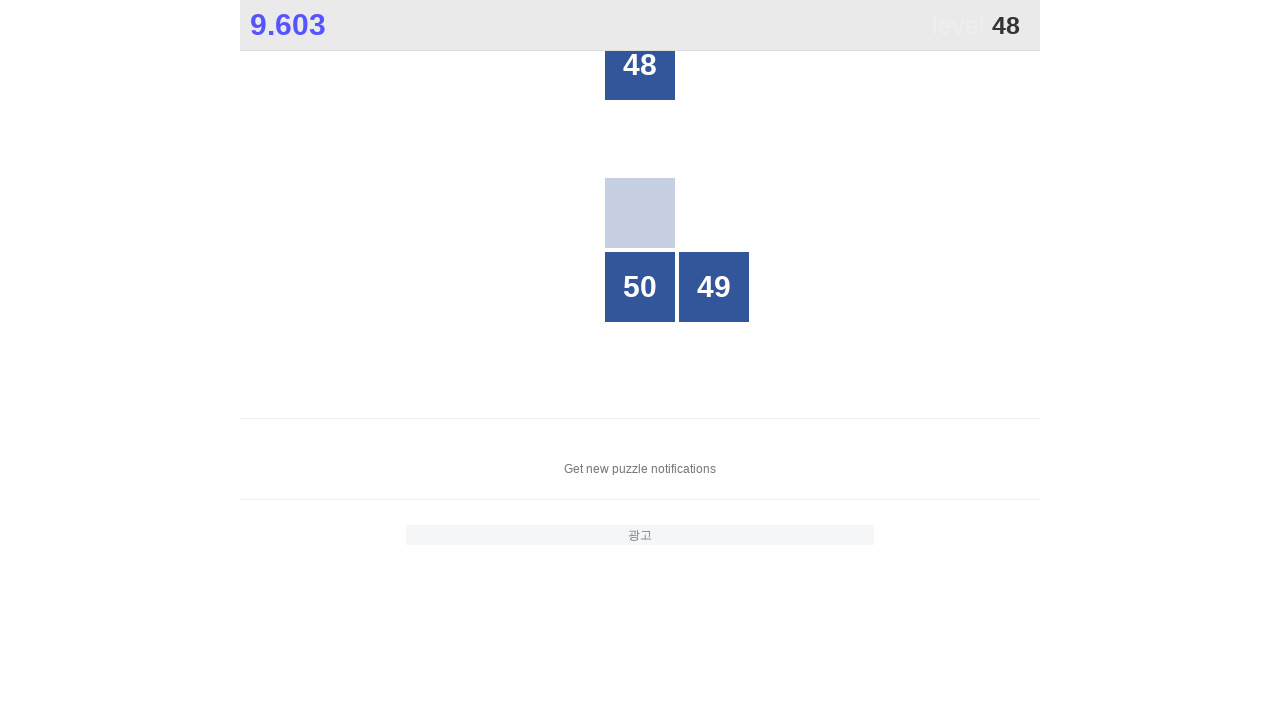

Clicked number 48 on the game grid at (640, 65) on //*[@id="grid"]//div[text()="48"]
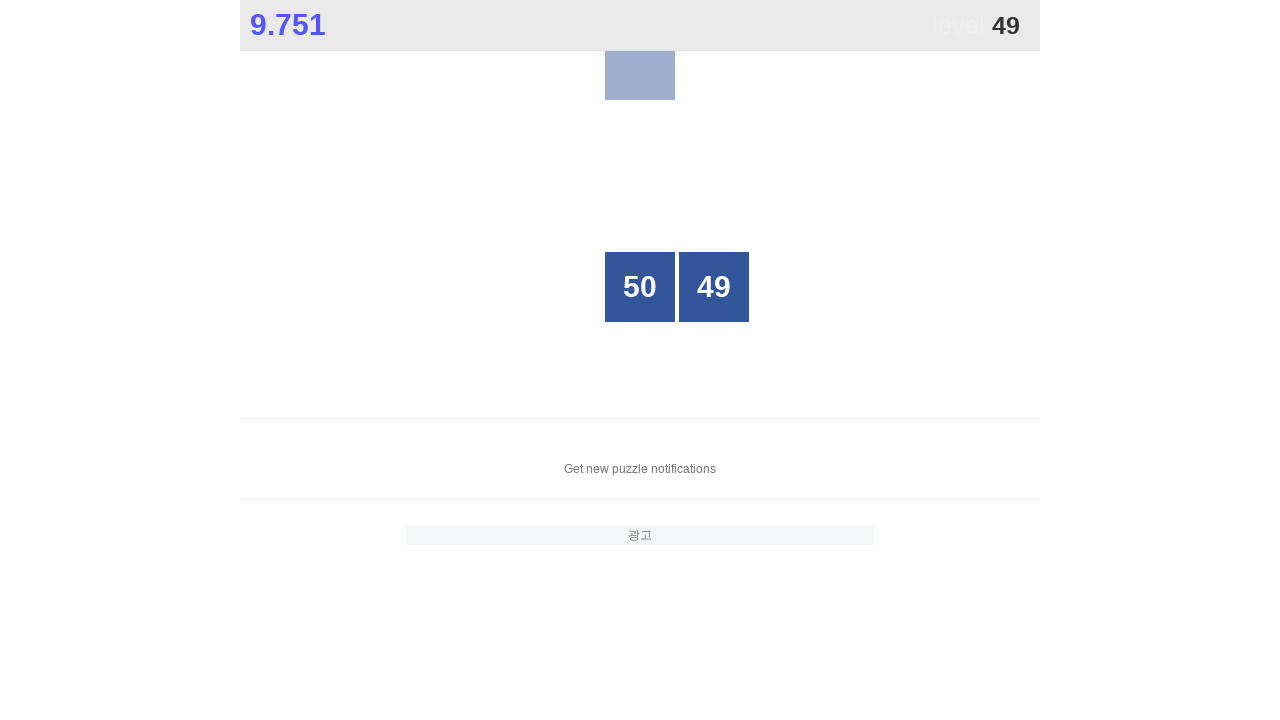

Clicked number 49 on the game grid at (714, 287) on //*[@id="grid"]//div[text()="49"]
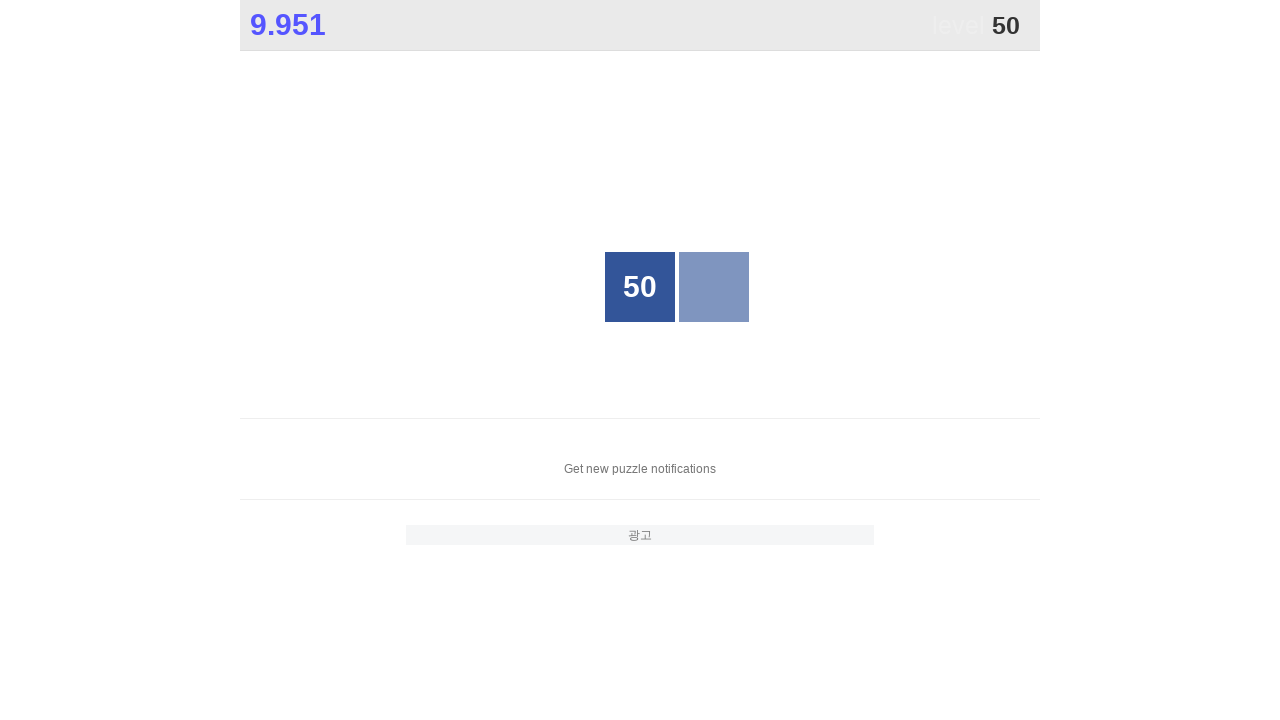

Clicked number 50 on the game grid at (640, 287) on //*[@id="grid"]//div[text()="50"]
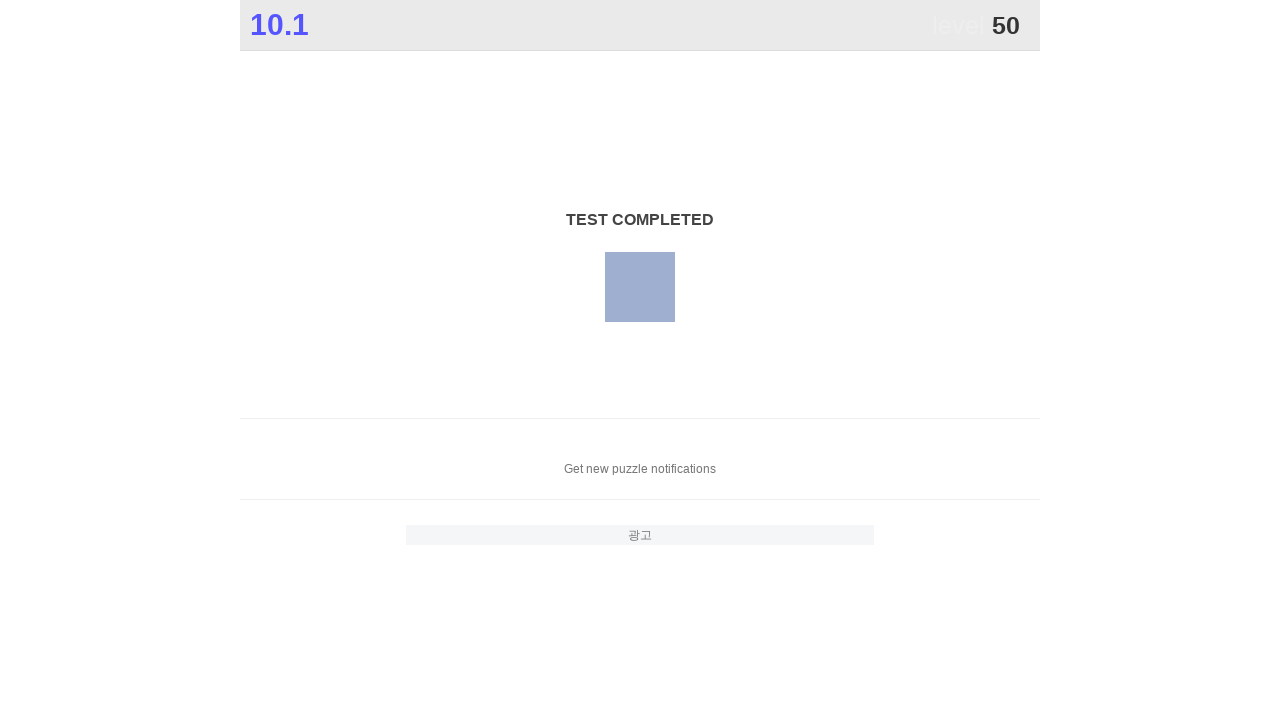

Game result appeared after completing all 50 clicks
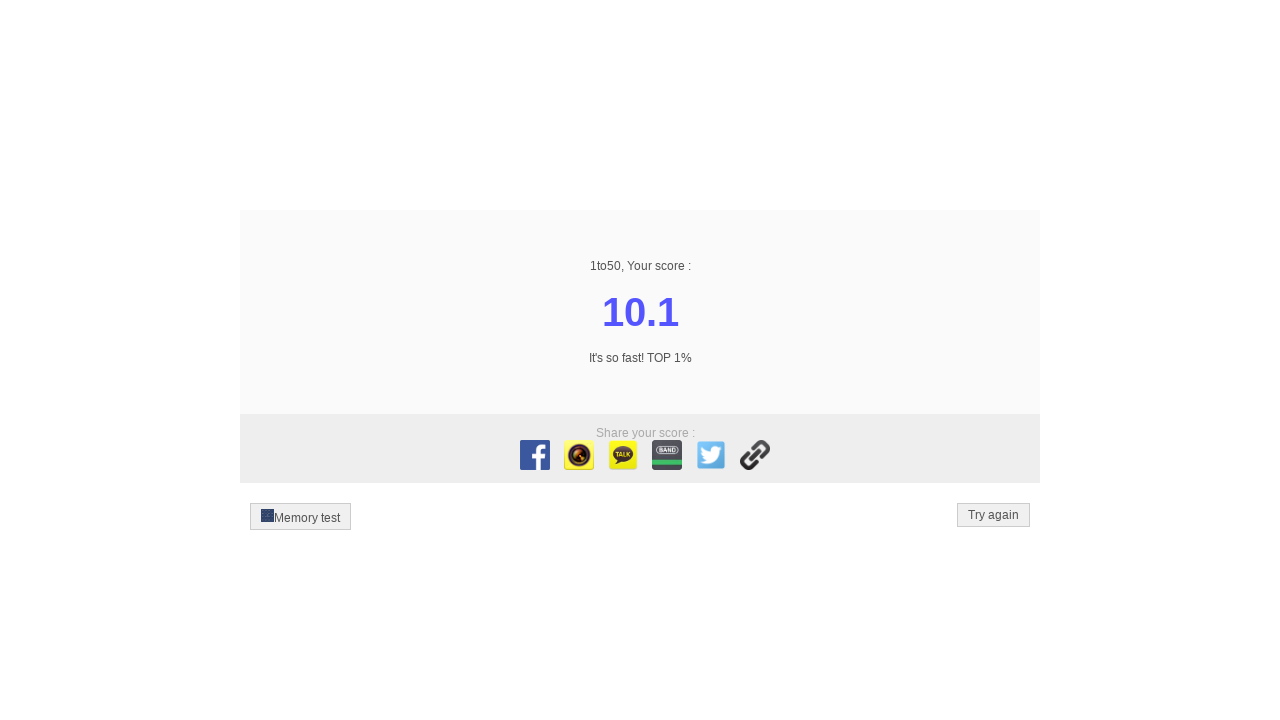

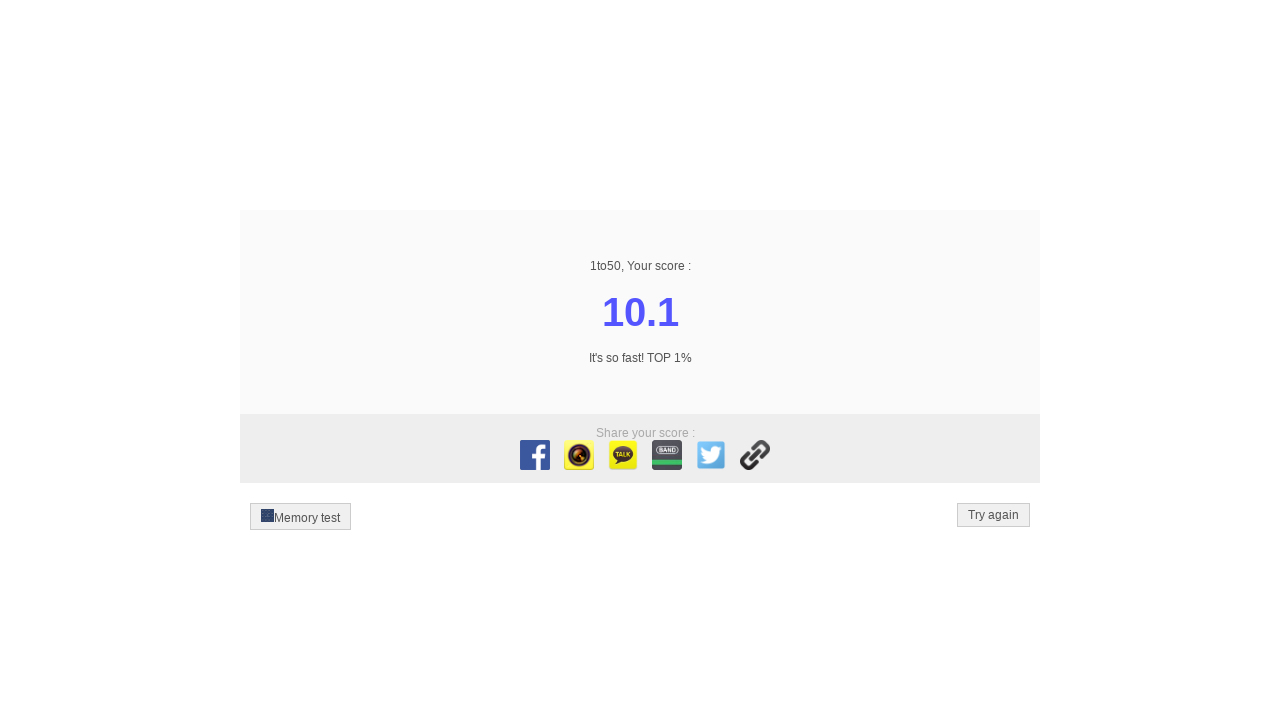